Tests window handling by clicking all external links (target='_blank') on the Selenium website and verifying multiple browser windows/tabs are opened

Starting URL: https://www.selenium.dev/

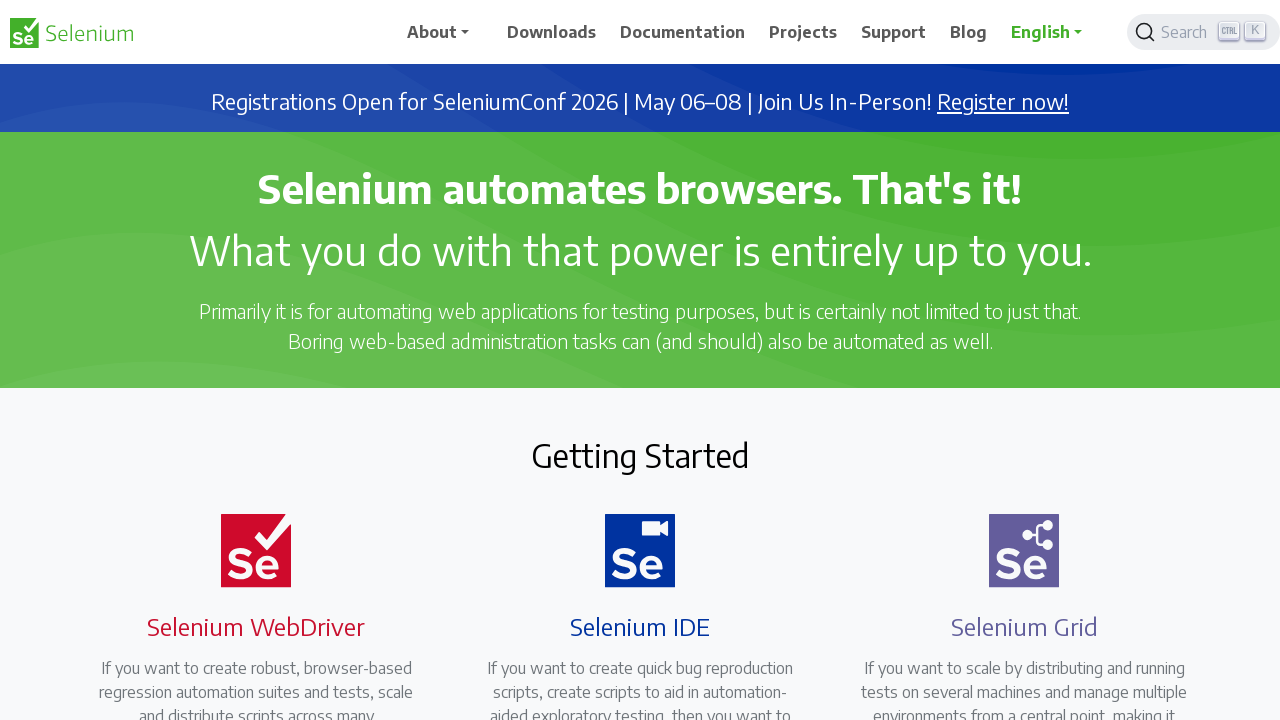

Located all external links with target='_blank' on Selenium website
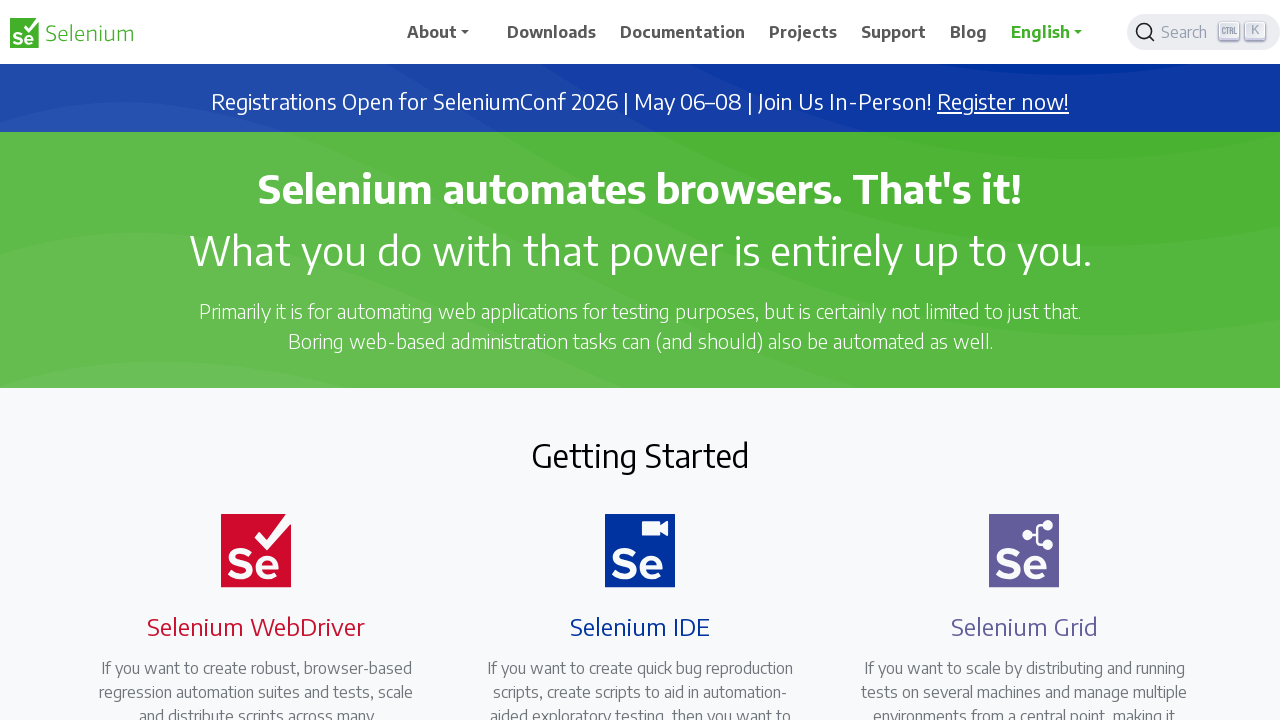

Retrieved href attribute from link: https://seleniumconf.com/register/?utm_medium=Referral&utm_source=selenium.dev&utm_campaign=register
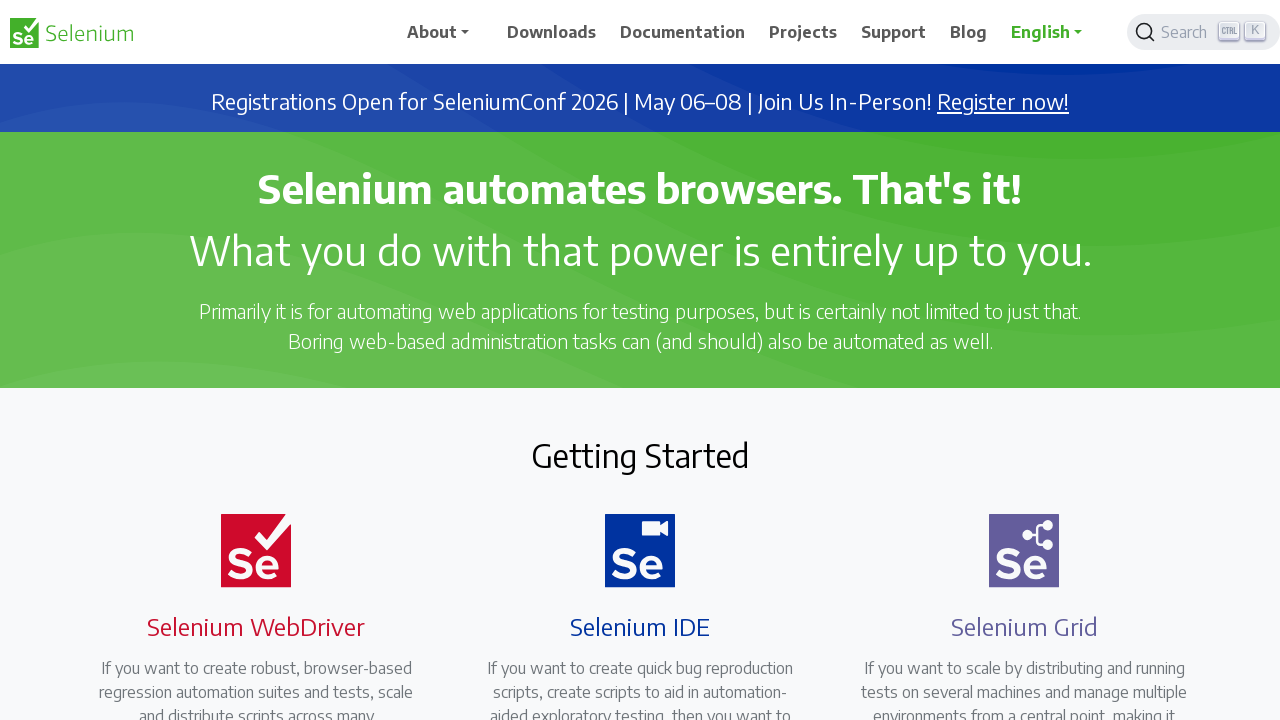

Clicked external link: https://seleniumconf.com/register/?utm_medium=Referral&utm_source=selenium.dev&utm_campaign=register at (1003, 102) on a[target='_blank'] >> nth=0
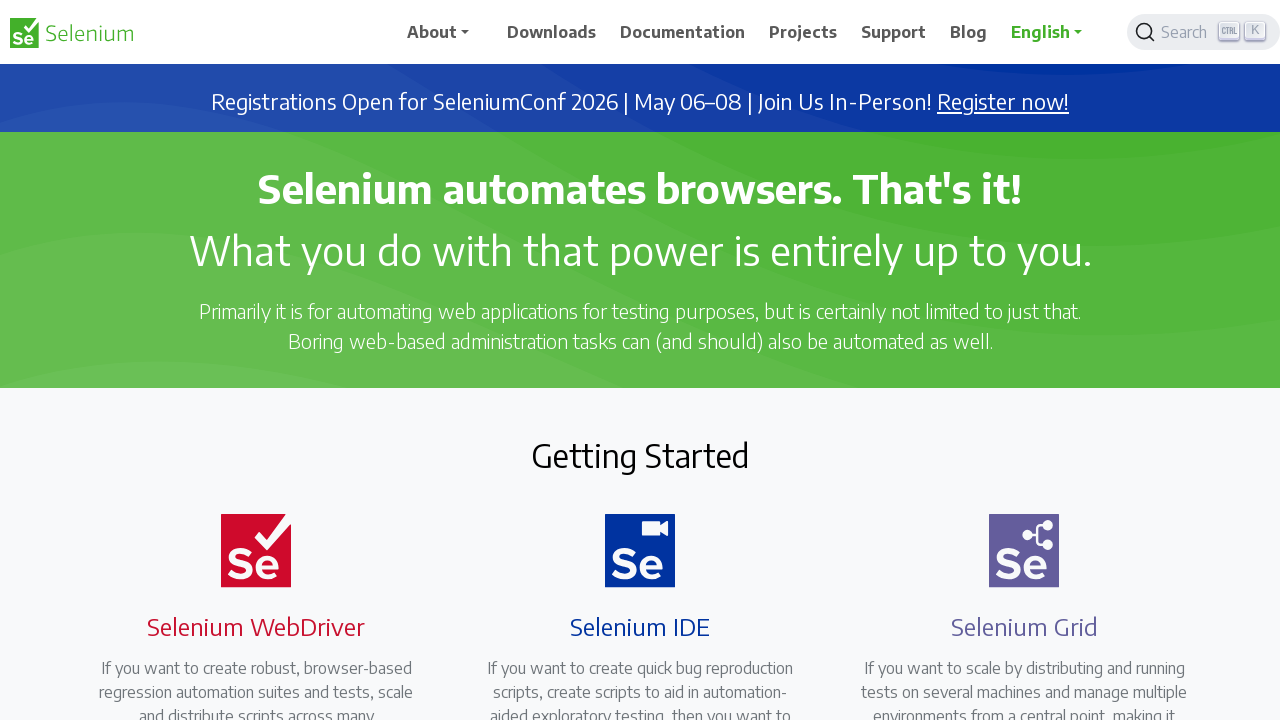

Waited 500ms for new window/tab to open
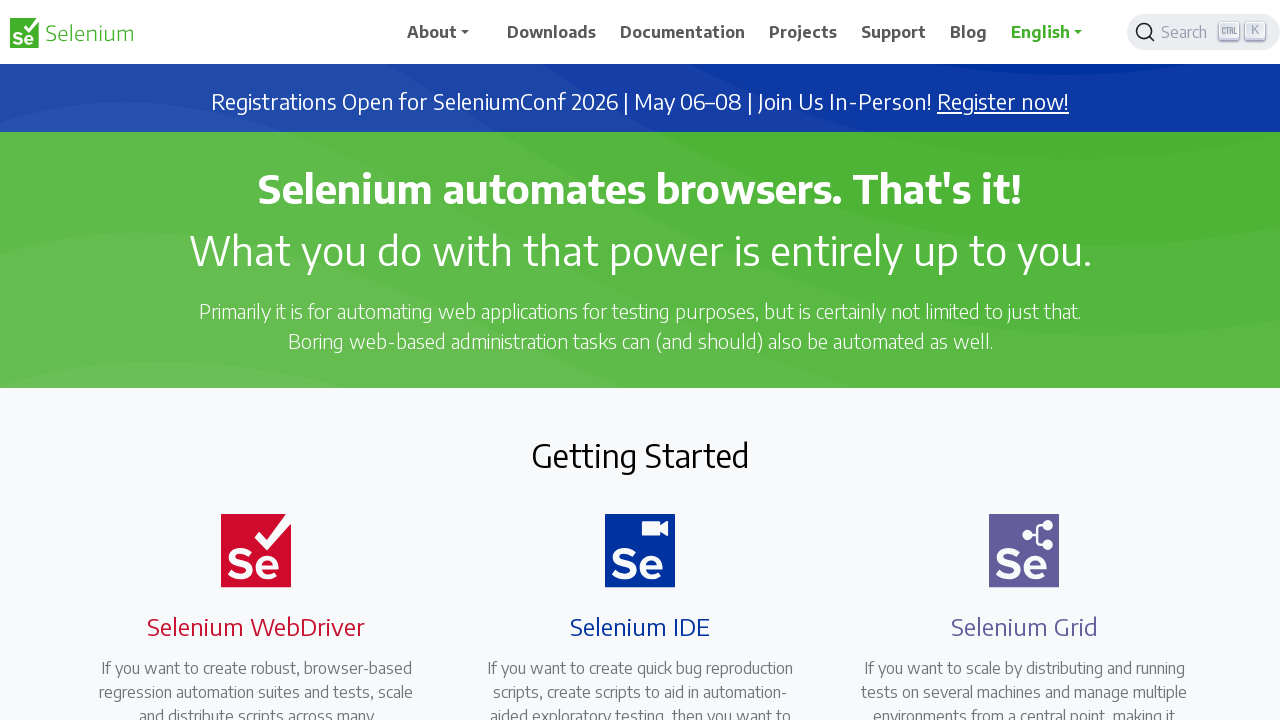

Retrieved href attribute from link: https://opencollective.com/selenium
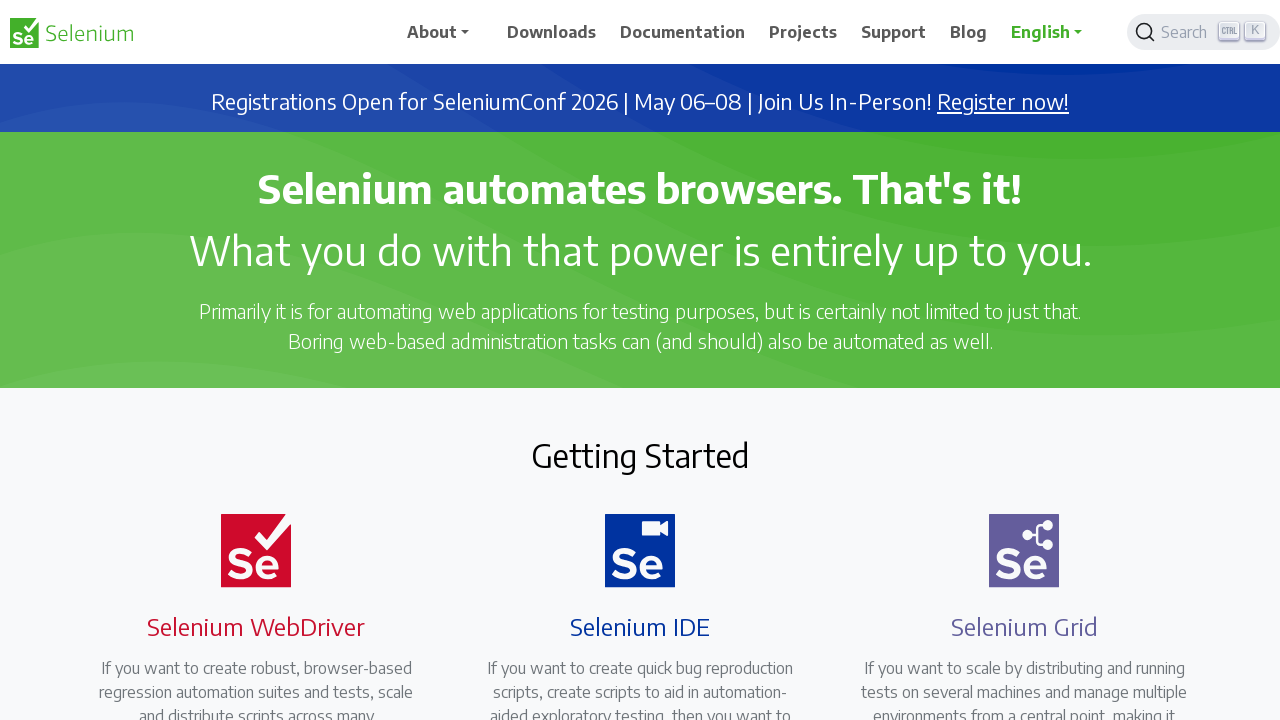

Clicked external link: https://opencollective.com/selenium at (687, 409) on a[target='_blank'] >> nth=1
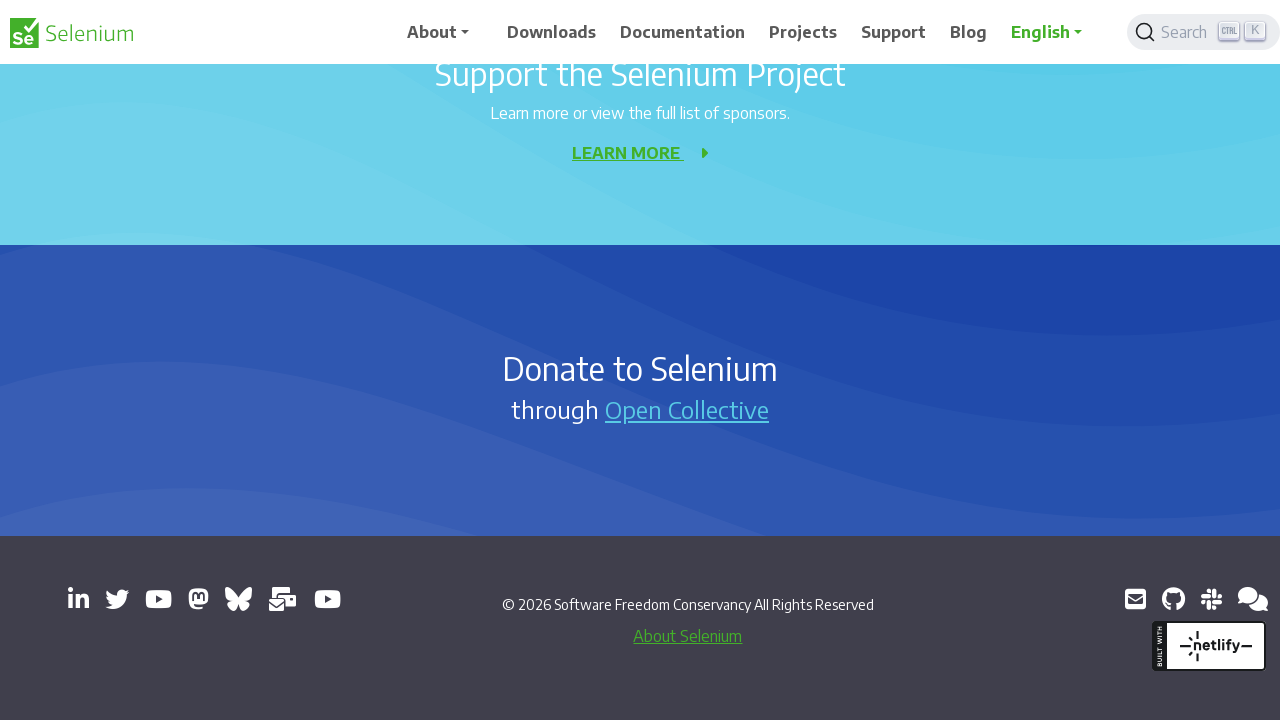

Waited 500ms for new window/tab to open
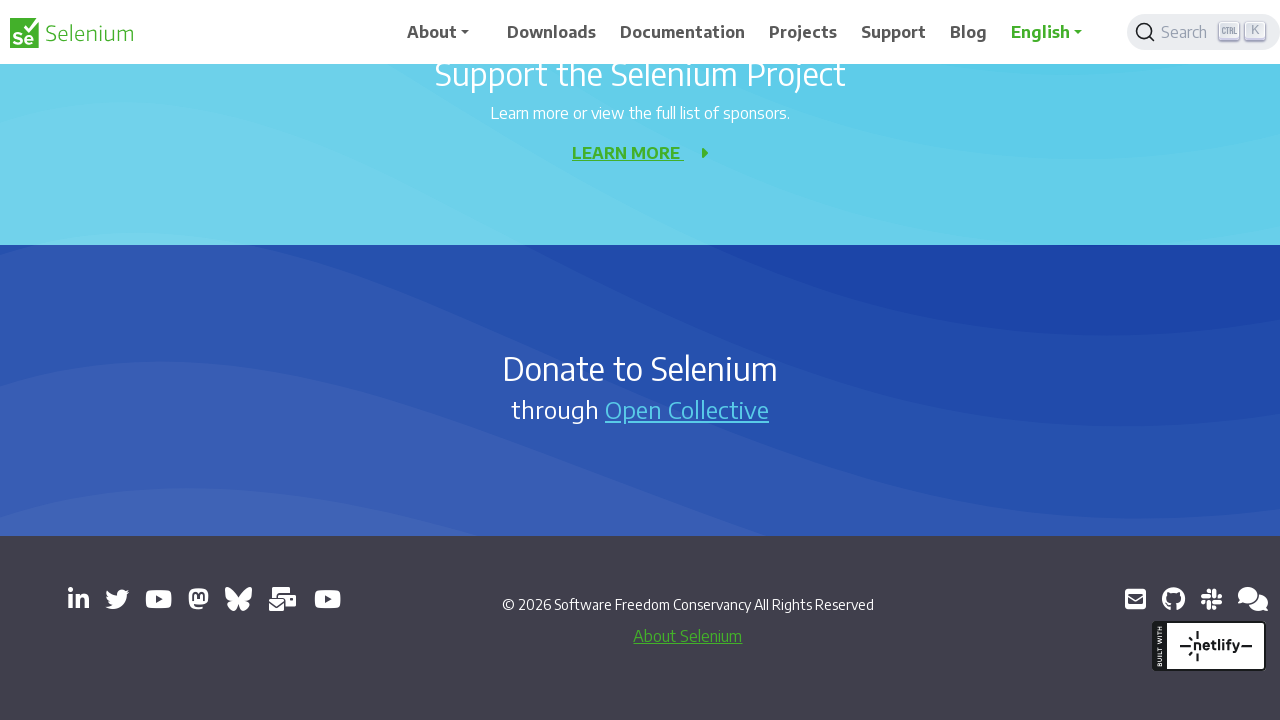

Retrieved href attribute from link: https://www.linkedin.com/company/4826427/
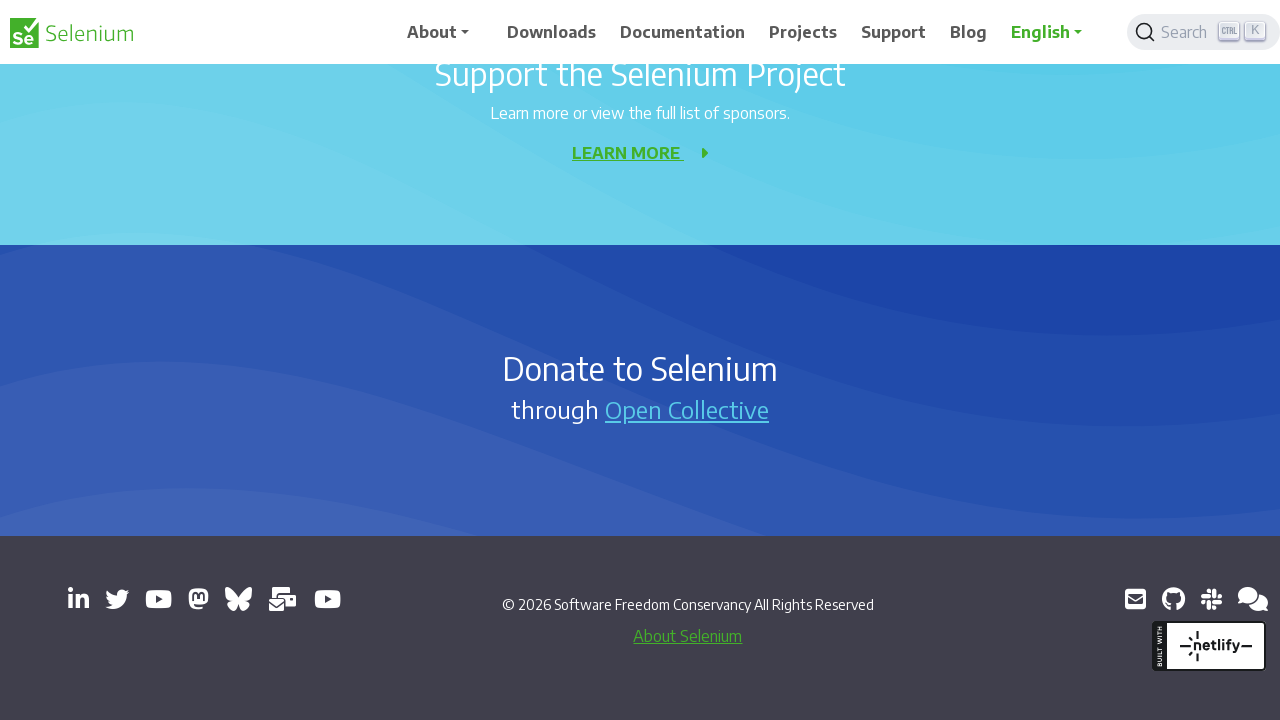

Clicked external link: https://www.linkedin.com/company/4826427/ at (78, 599) on a[target='_blank'] >> nth=2
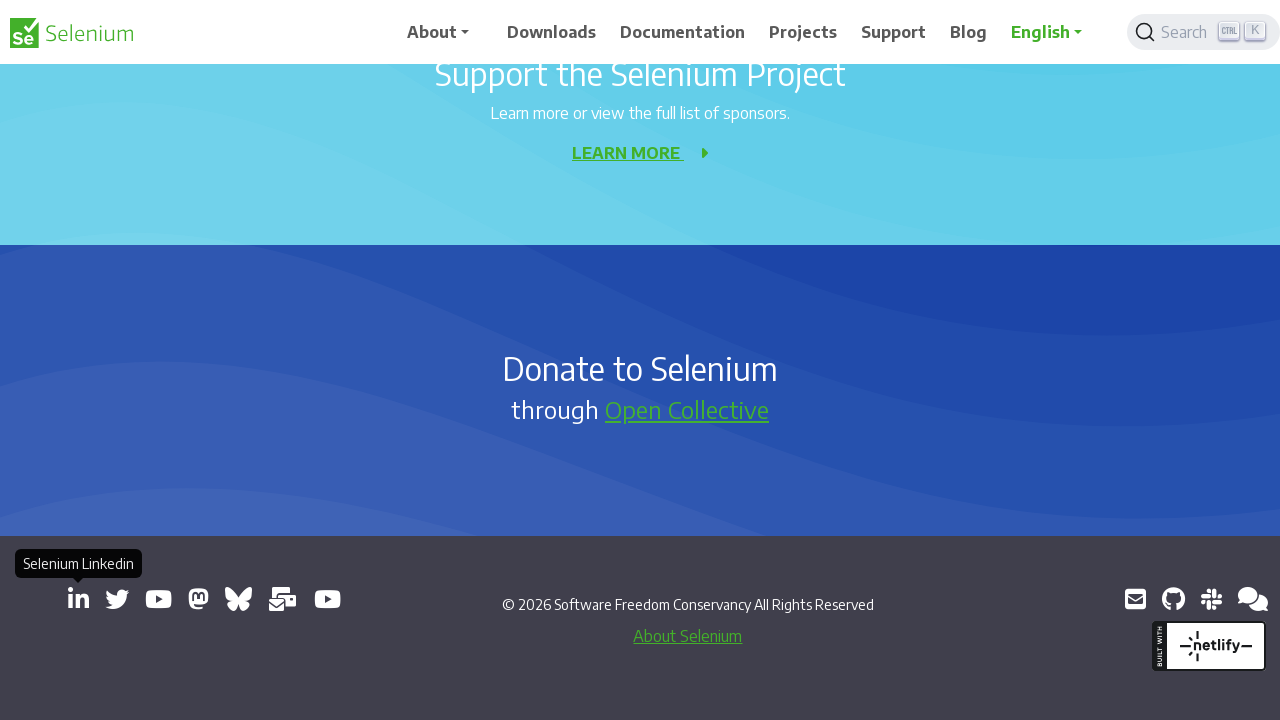

Waited 500ms for new window/tab to open
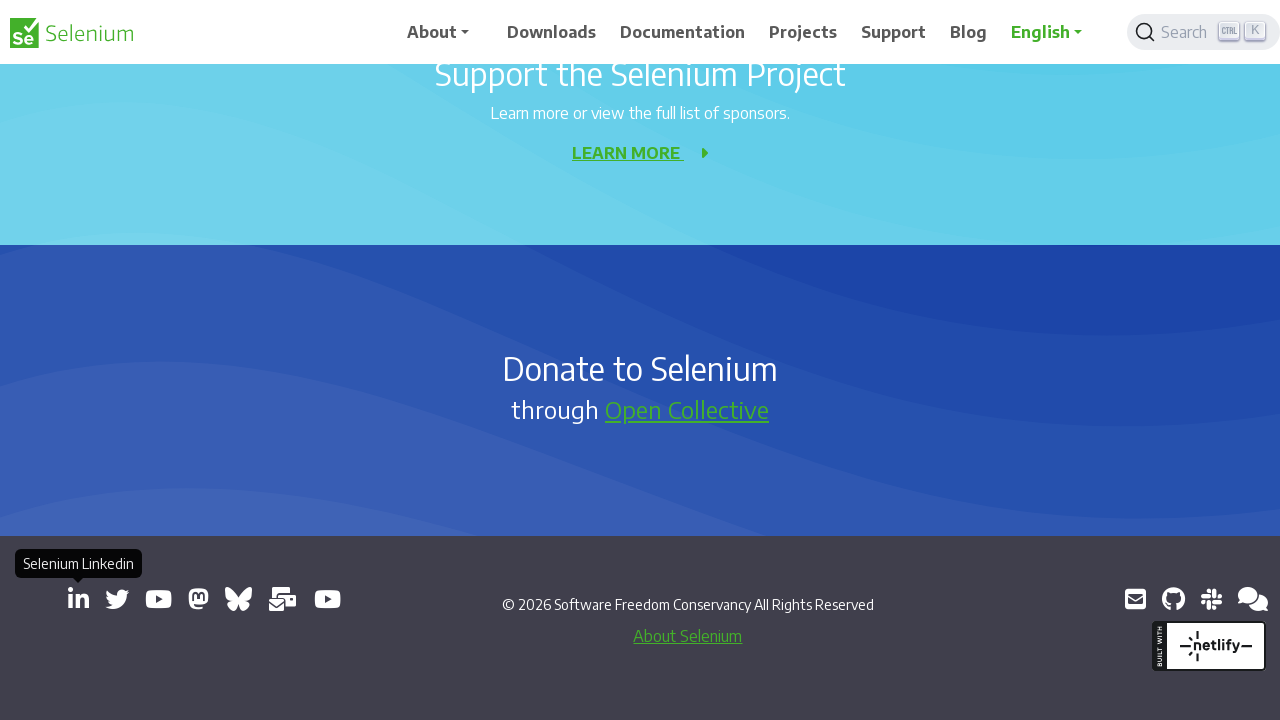

Retrieved href attribute from link: https://x.com/SeleniumHQ
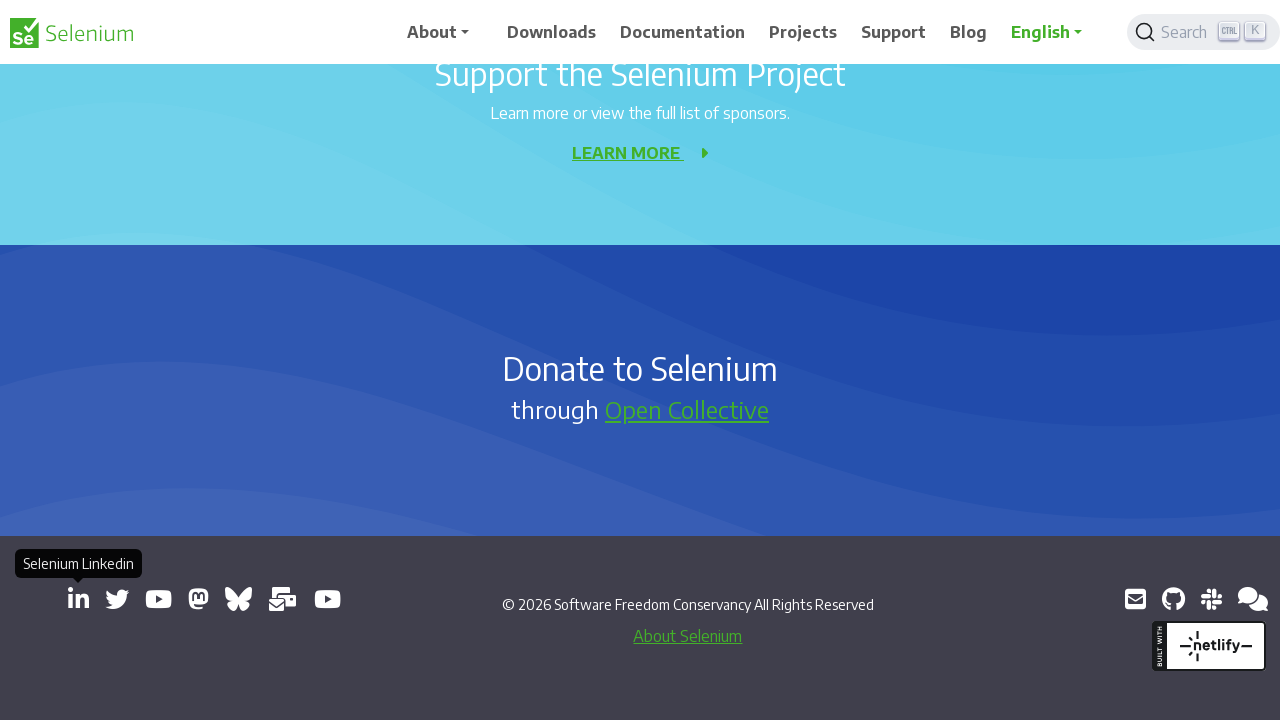

Clicked external link: https://x.com/SeleniumHQ at (117, 599) on a[target='_blank'] >> nth=3
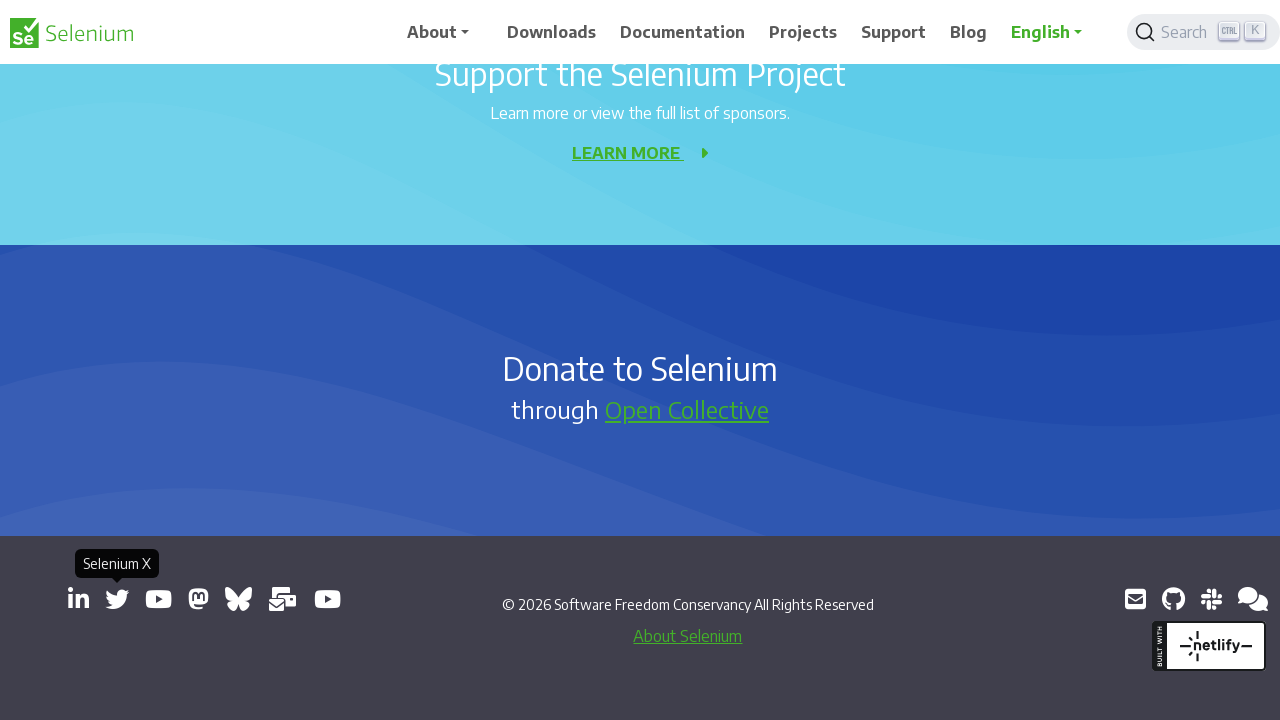

Waited 500ms for new window/tab to open
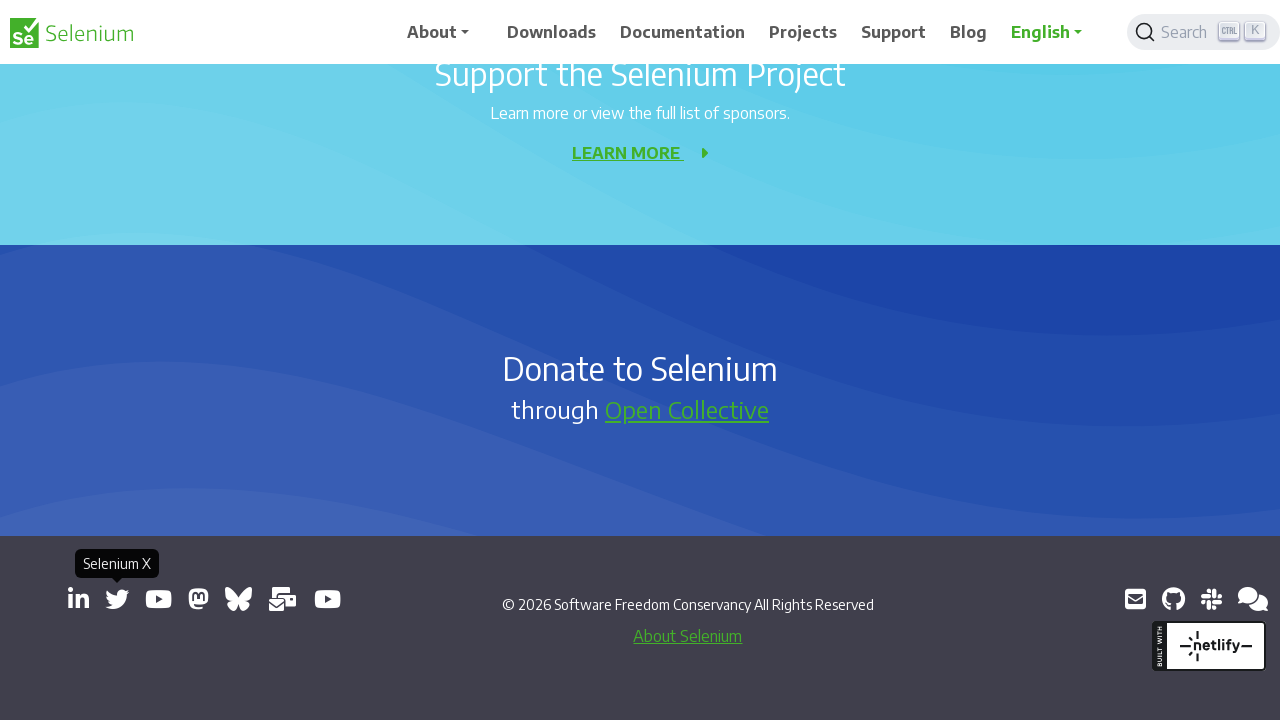

Retrieved href attribute from link: https://www.youtube.com/@SeleniumHQProject/
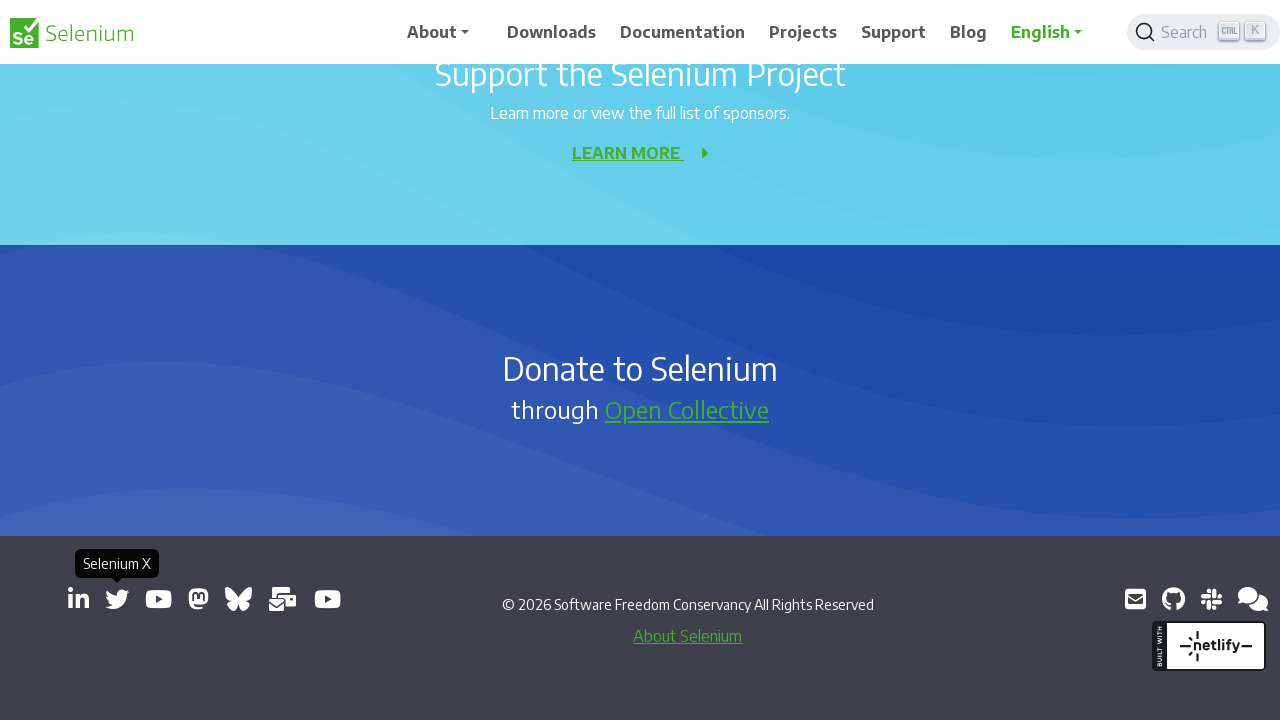

Clicked external link: https://www.youtube.com/@SeleniumHQProject/ at (158, 599) on a[target='_blank'] >> nth=4
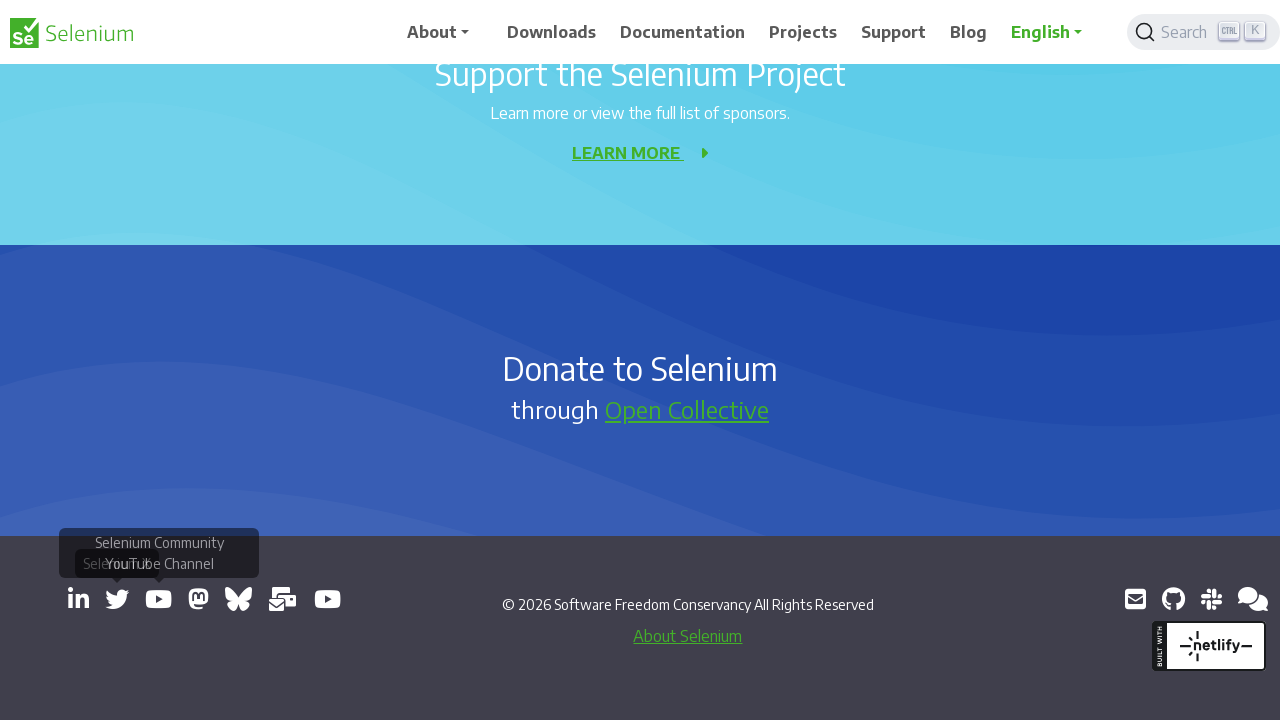

Waited 500ms for new window/tab to open
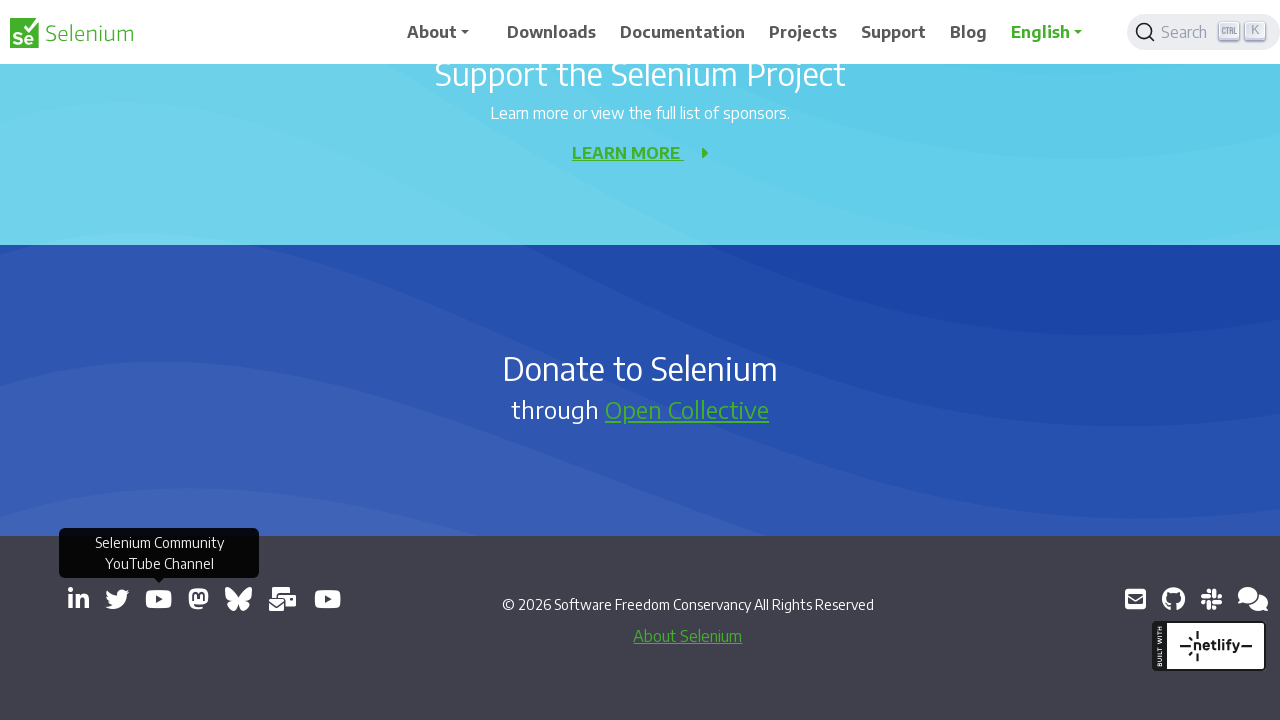

Retrieved href attribute from link: https://mastodon.social/@seleniumHQ@fosstodon.org
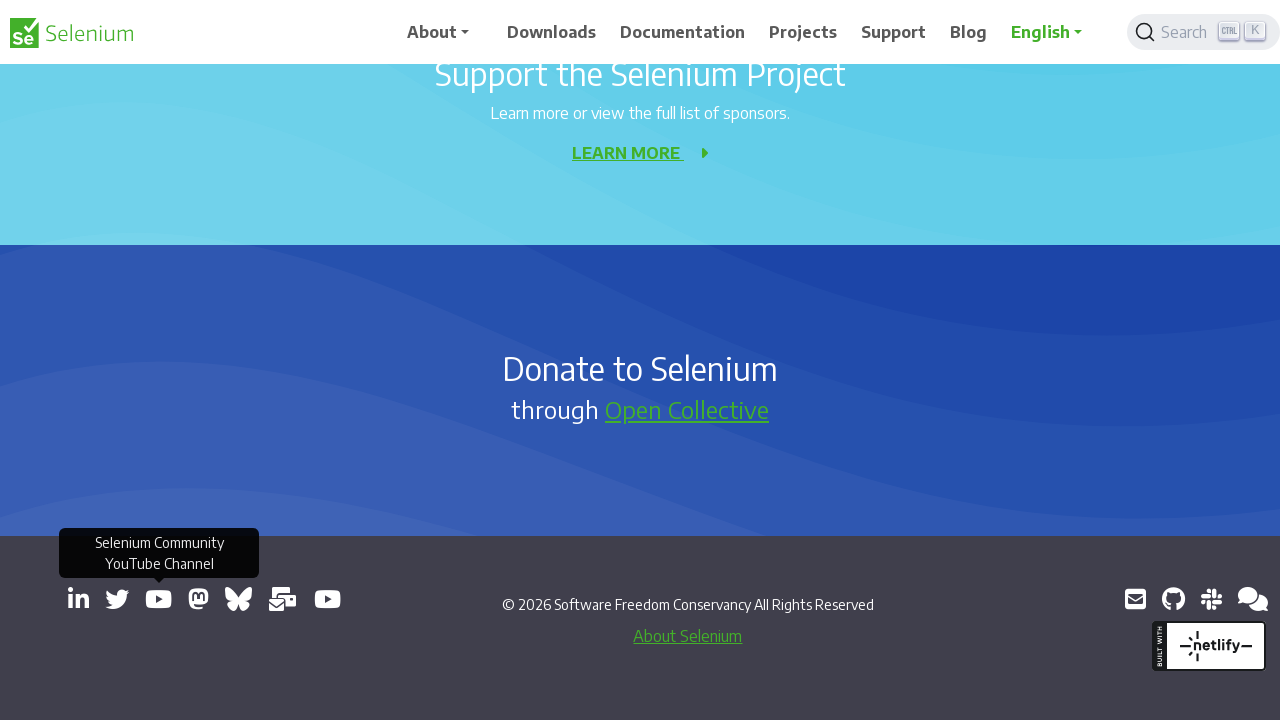

Clicked external link: https://mastodon.social/@seleniumHQ@fosstodon.org at (198, 599) on a[target='_blank'] >> nth=5
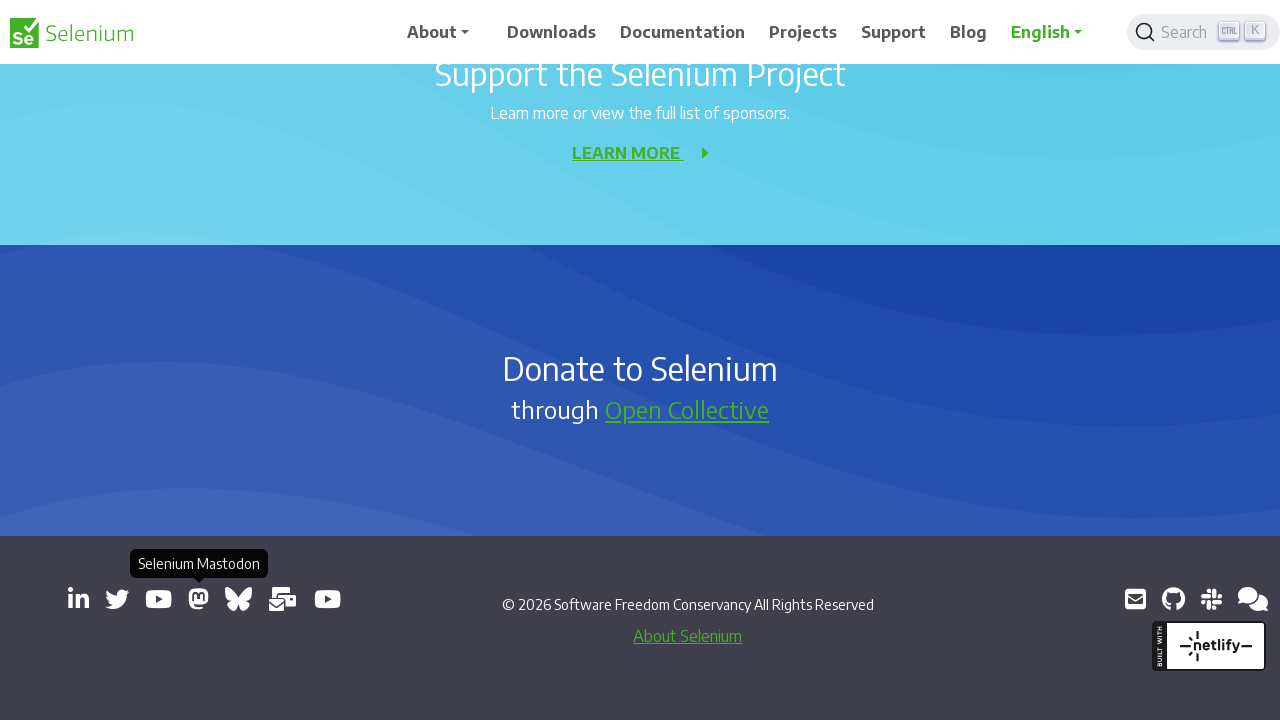

Waited 500ms for new window/tab to open
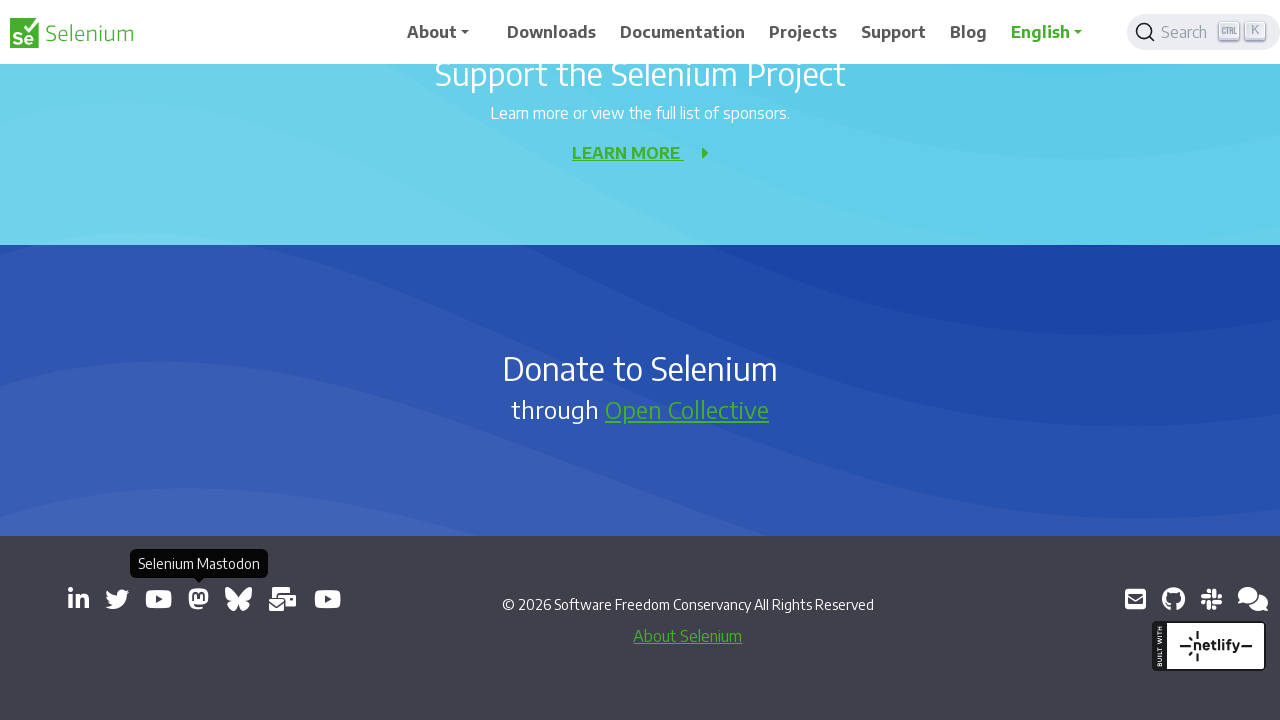

Retrieved href attribute from link: https://bsky.app/profile/seleniumconf.bsky.social
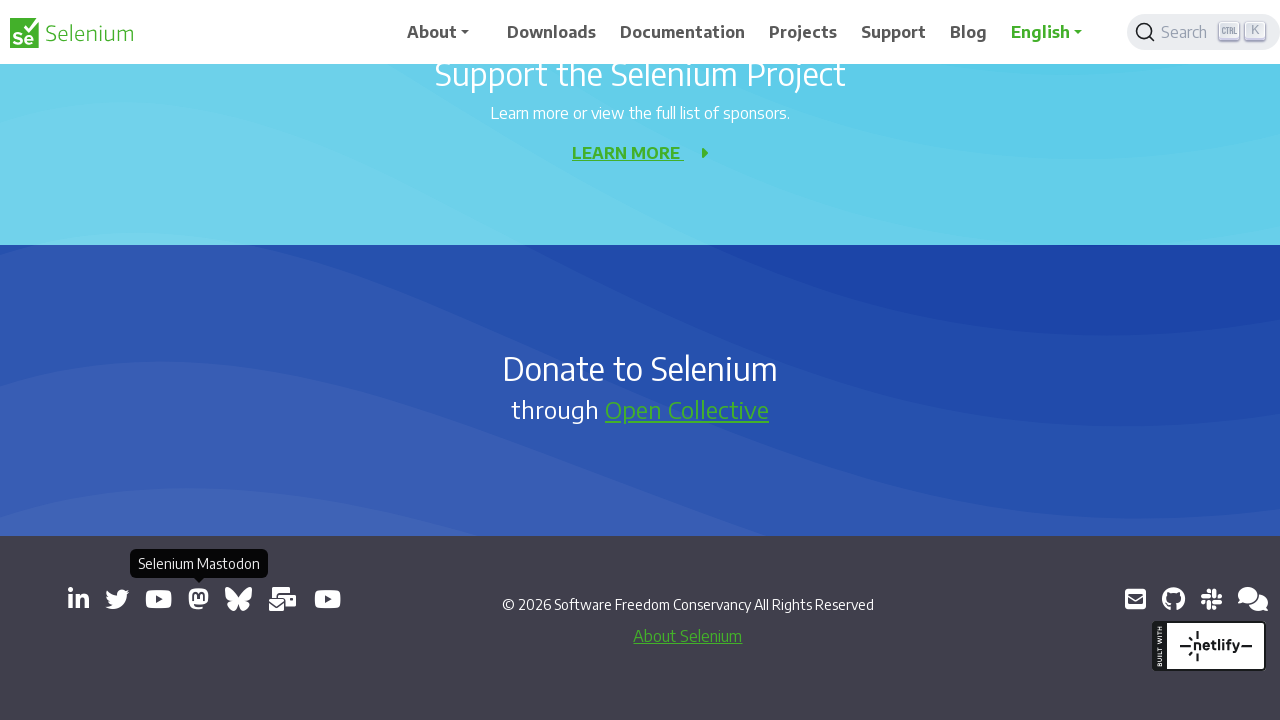

Clicked external link: https://bsky.app/profile/seleniumconf.bsky.social at (238, 599) on a[target='_blank'] >> nth=6
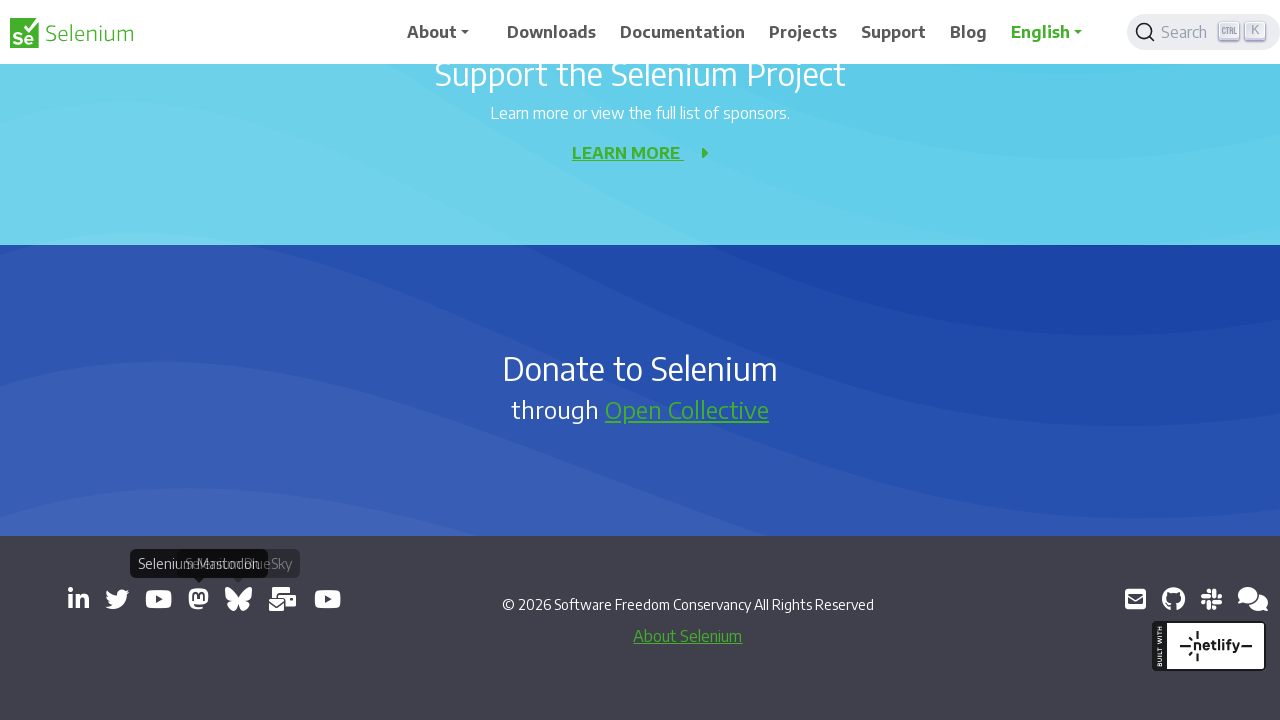

Waited 500ms for new window/tab to open
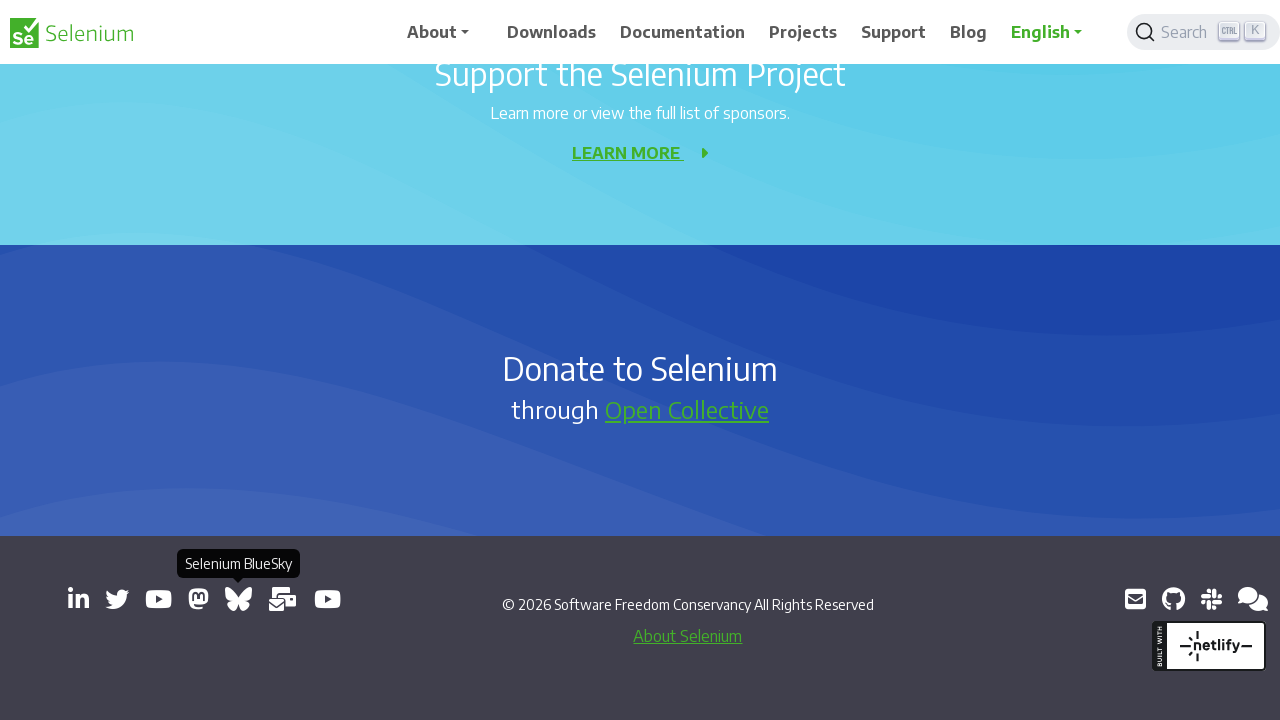

Retrieved href attribute from link: https://groups.google.com/group/selenium-users
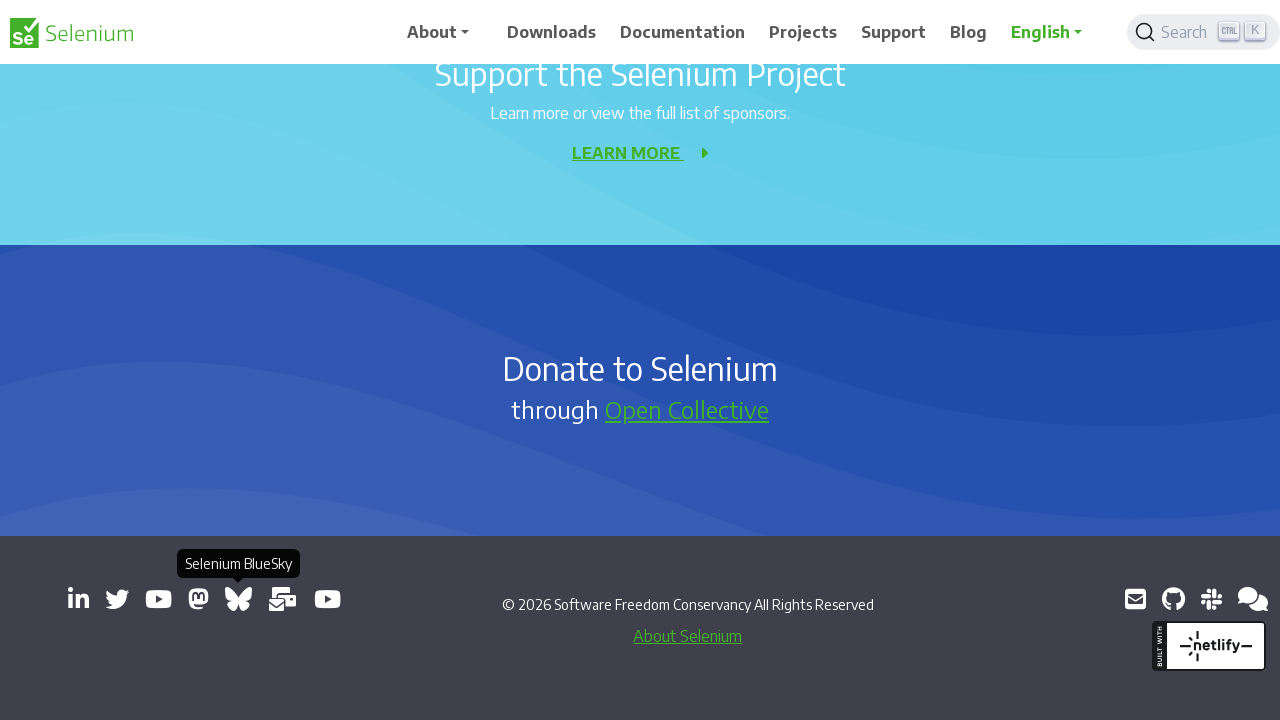

Clicked external link: https://groups.google.com/group/selenium-users at (283, 599) on a[target='_blank'] >> nth=7
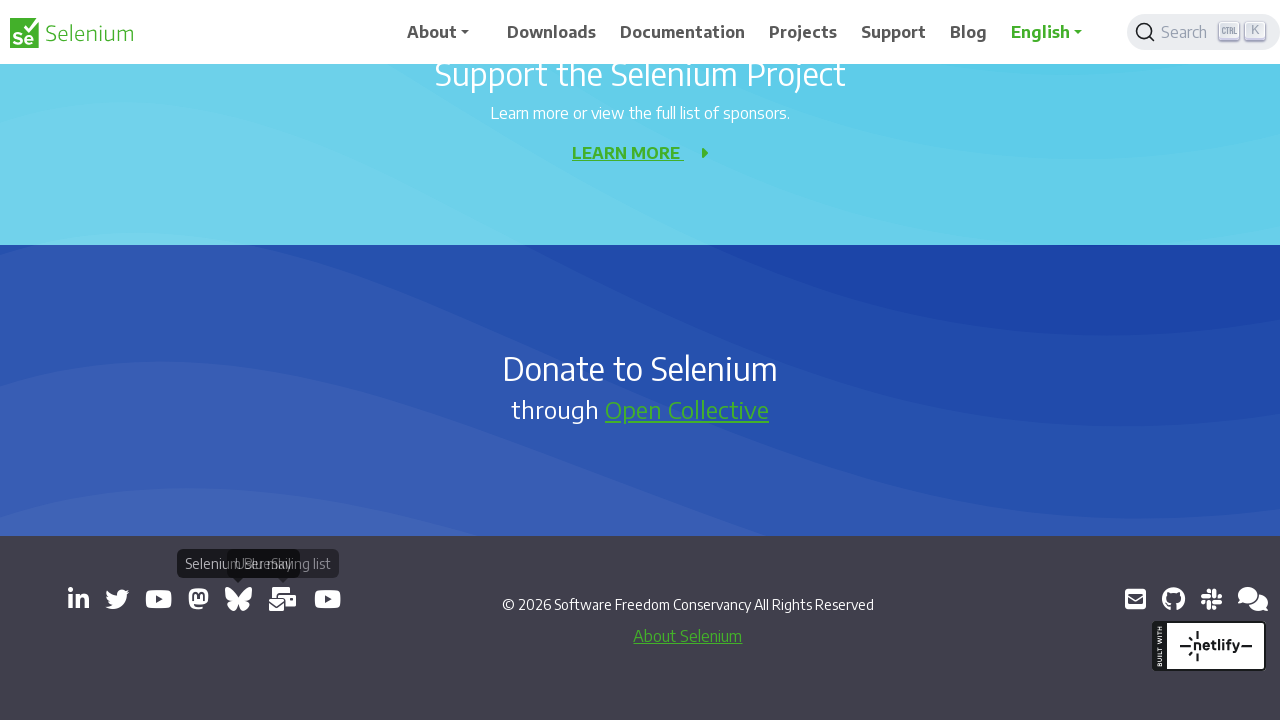

Waited 500ms for new window/tab to open
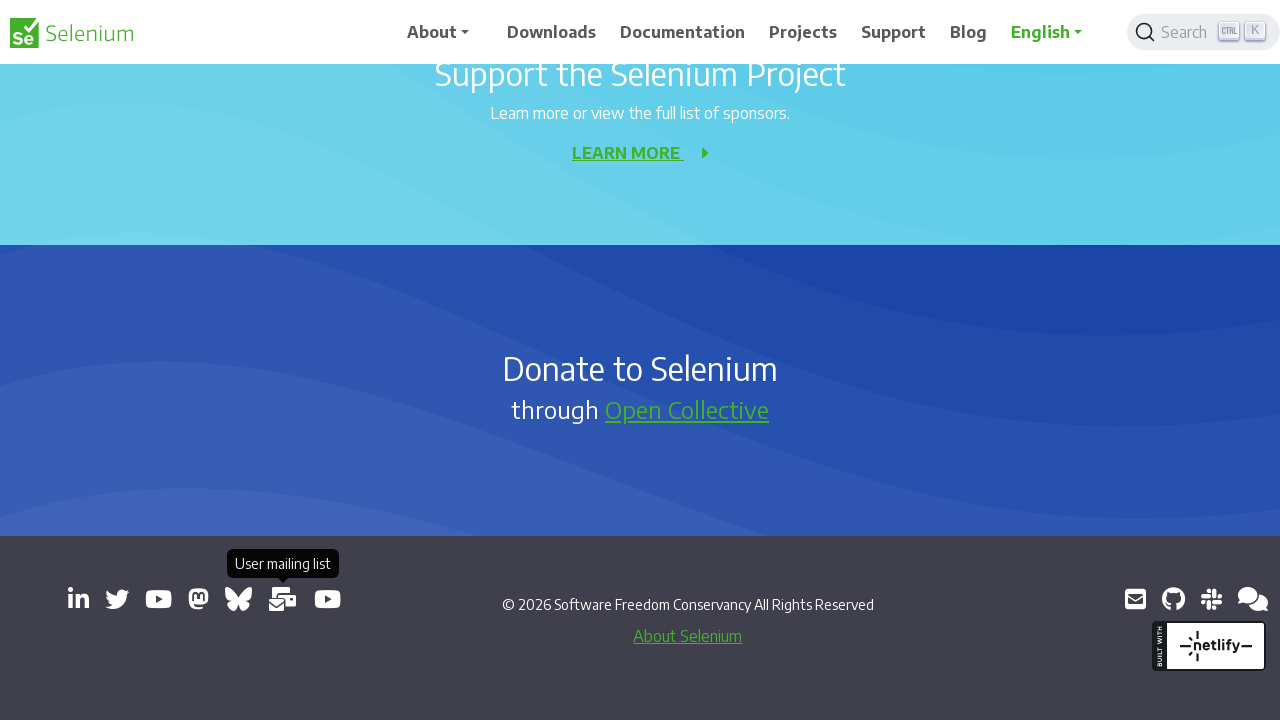

Retrieved href attribute from link: https://www.youtube.com/channel/UCbDlgX_613xNMrDqCe3QNEw
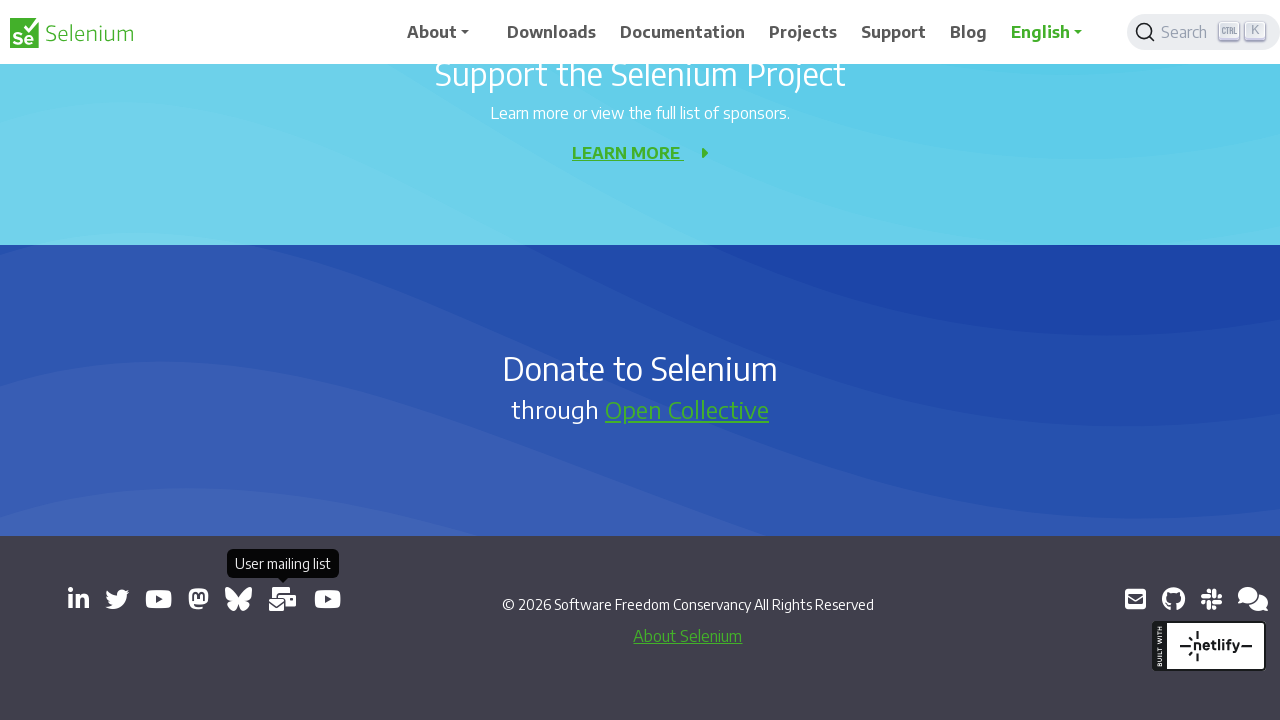

Clicked external link: https://www.youtube.com/channel/UCbDlgX_613xNMrDqCe3QNEw at (328, 599) on a[target='_blank'] >> nth=8
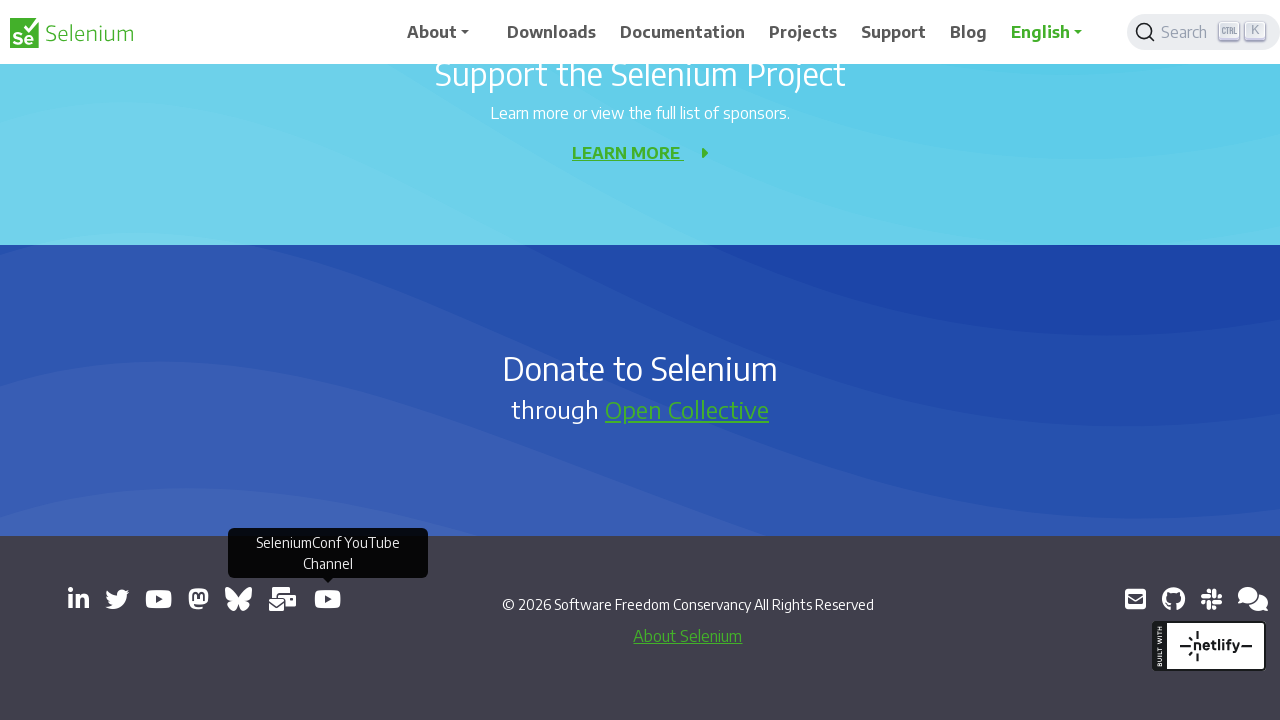

Waited 500ms for new window/tab to open
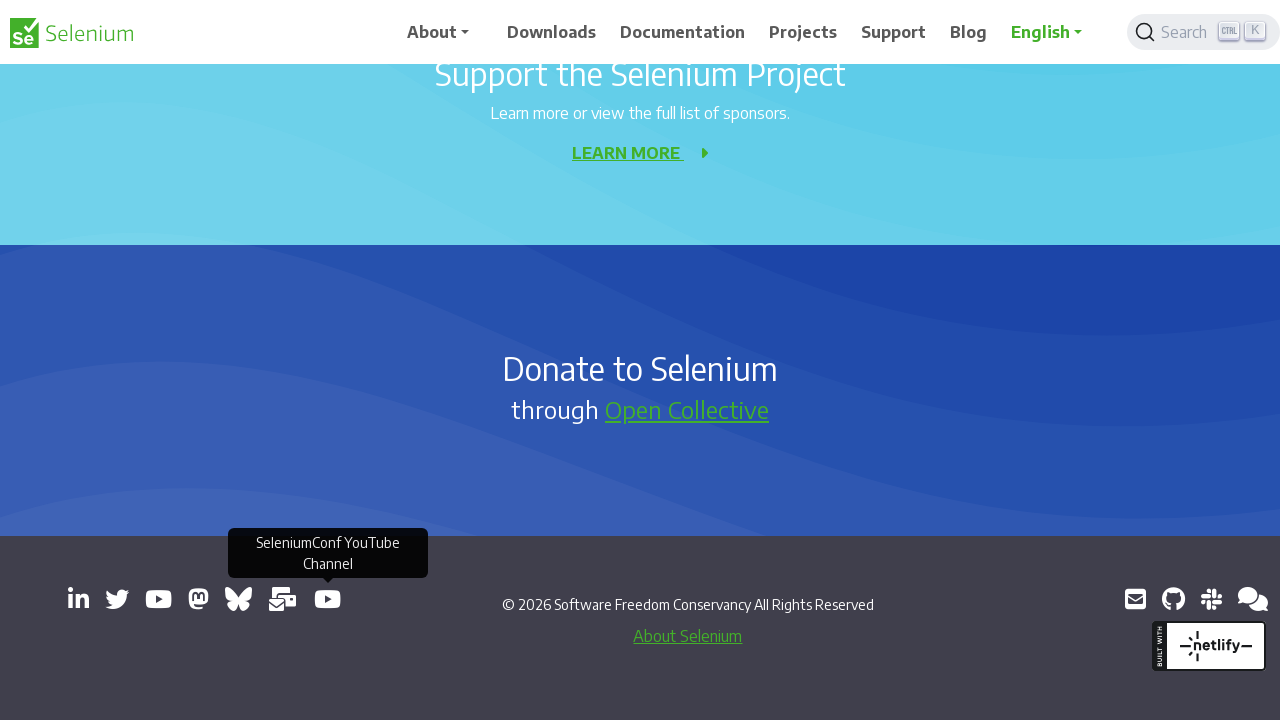

Retrieved href attribute from link: mailto:selenium@sfconservancy.org
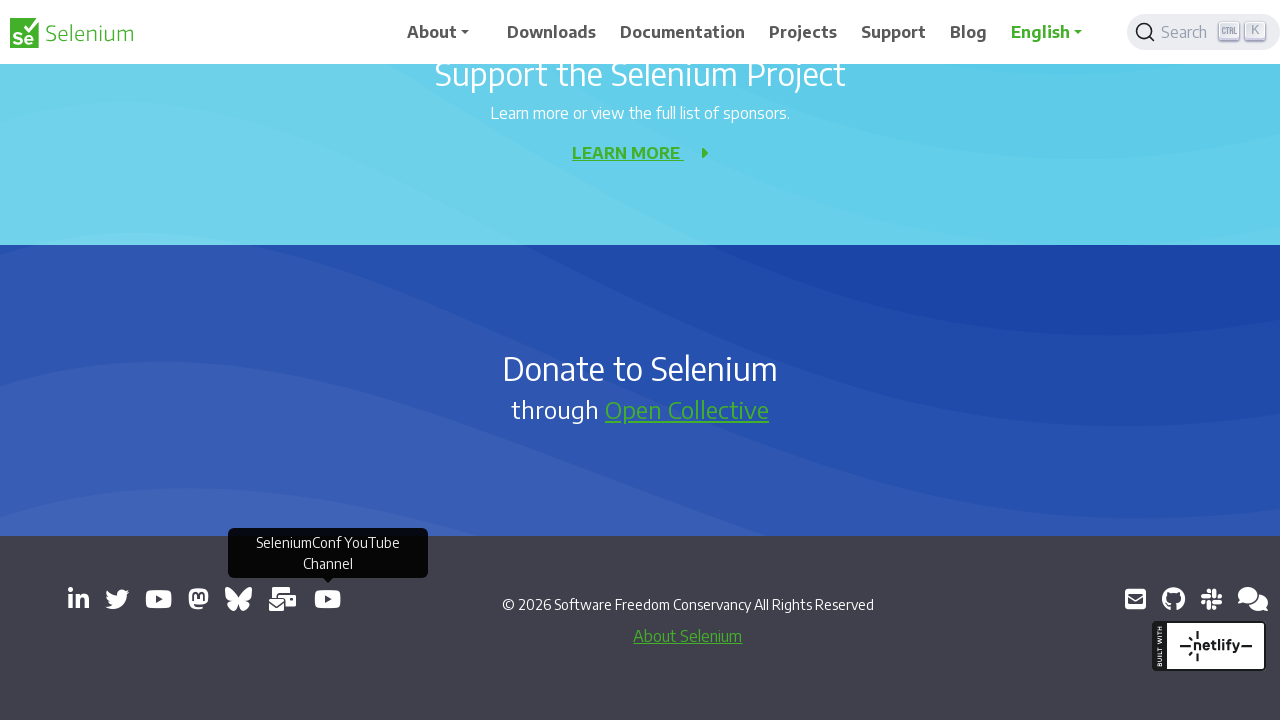

Retrieved href attribute from link: https://github.com/seleniumhq/selenium
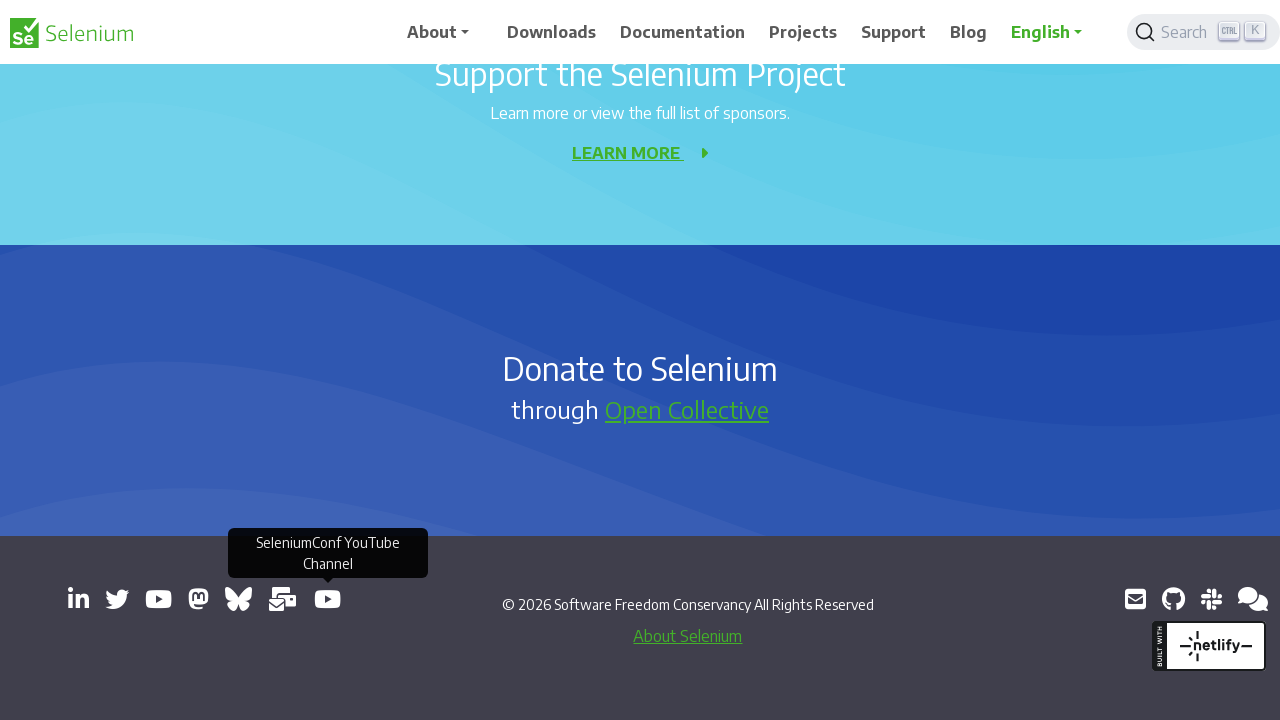

Clicked external link: https://github.com/seleniumhq/selenium at (1173, 599) on a[target='_blank'] >> nth=10
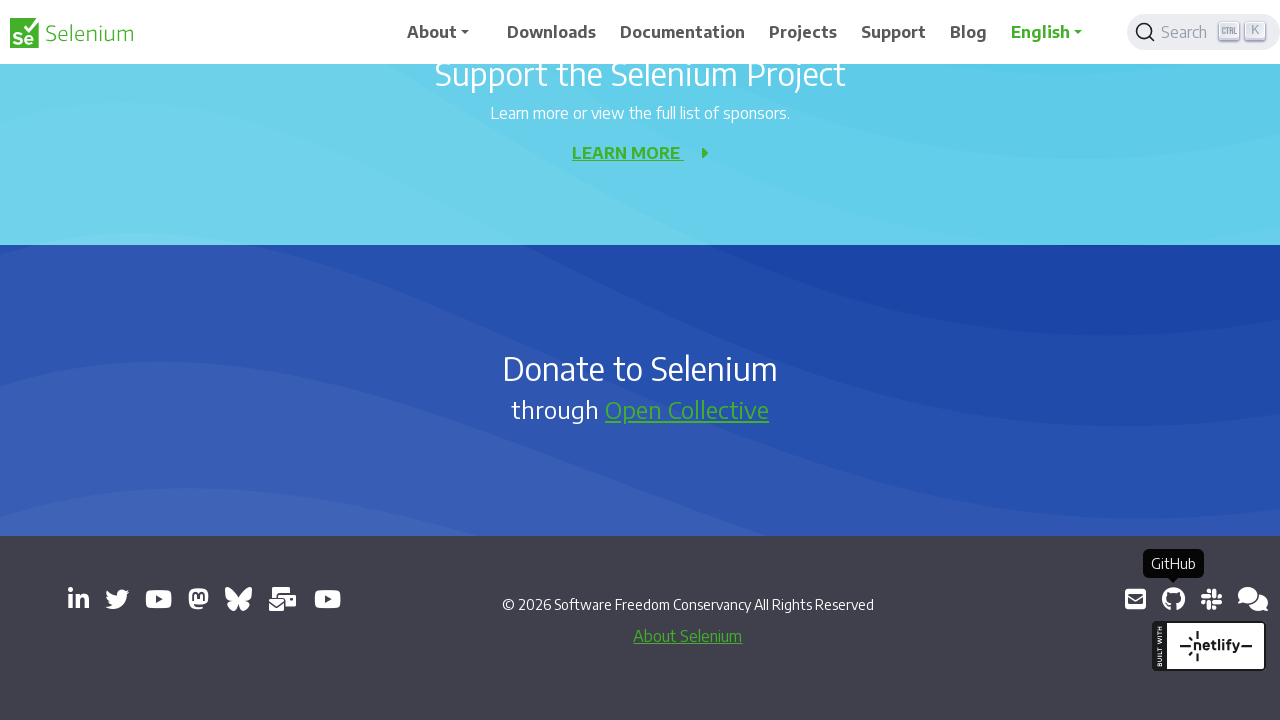

Waited 500ms for new window/tab to open
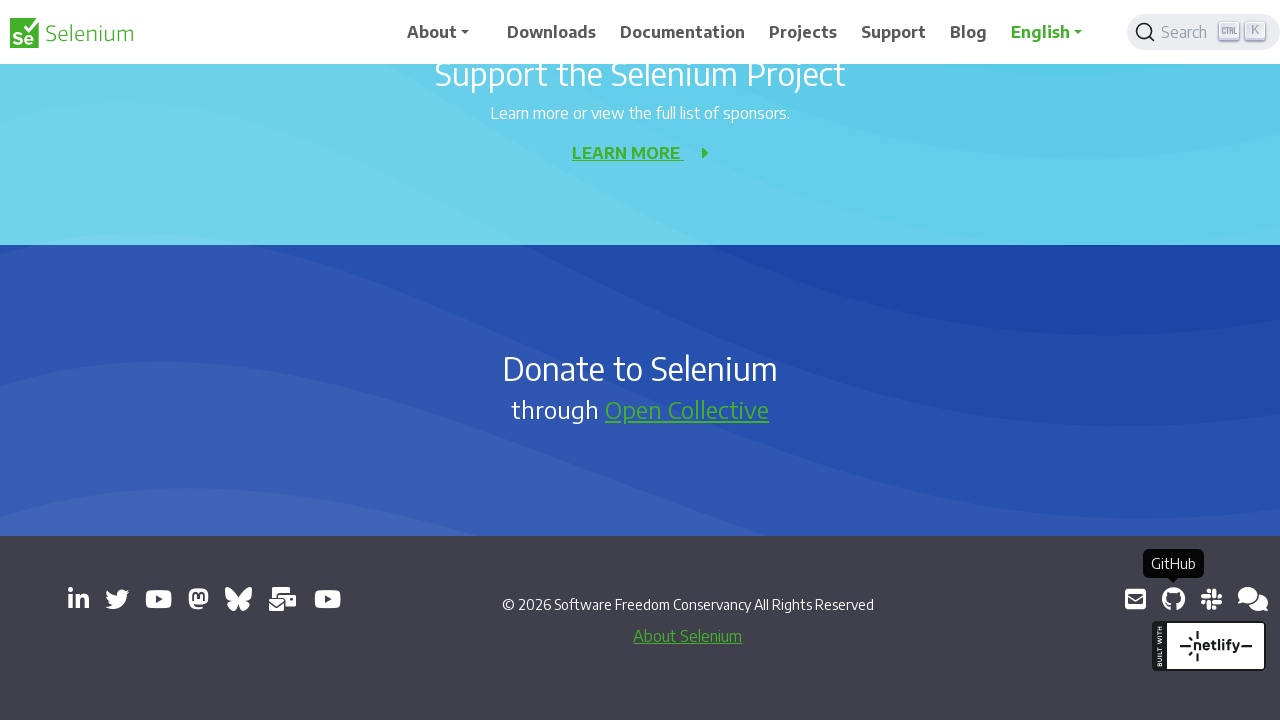

Retrieved href attribute from link: https://inviter.co/seleniumhq
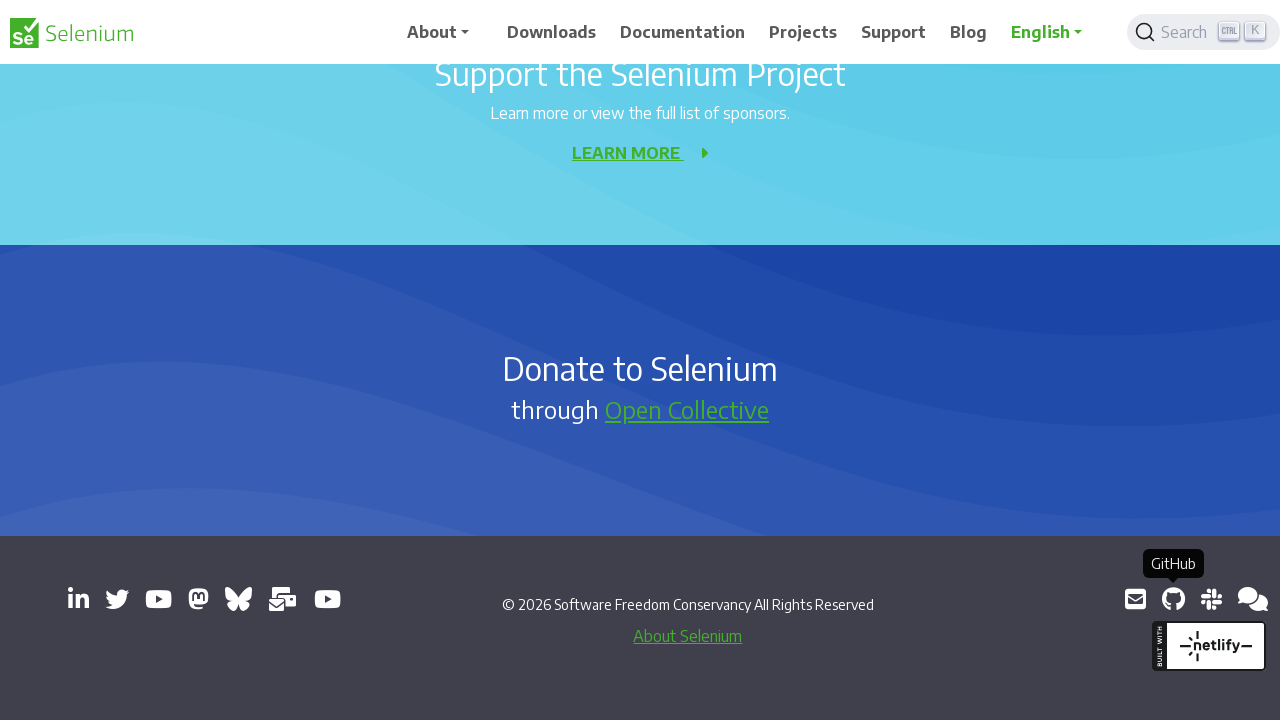

Clicked external link: https://inviter.co/seleniumhq at (1211, 599) on a[target='_blank'] >> nth=11
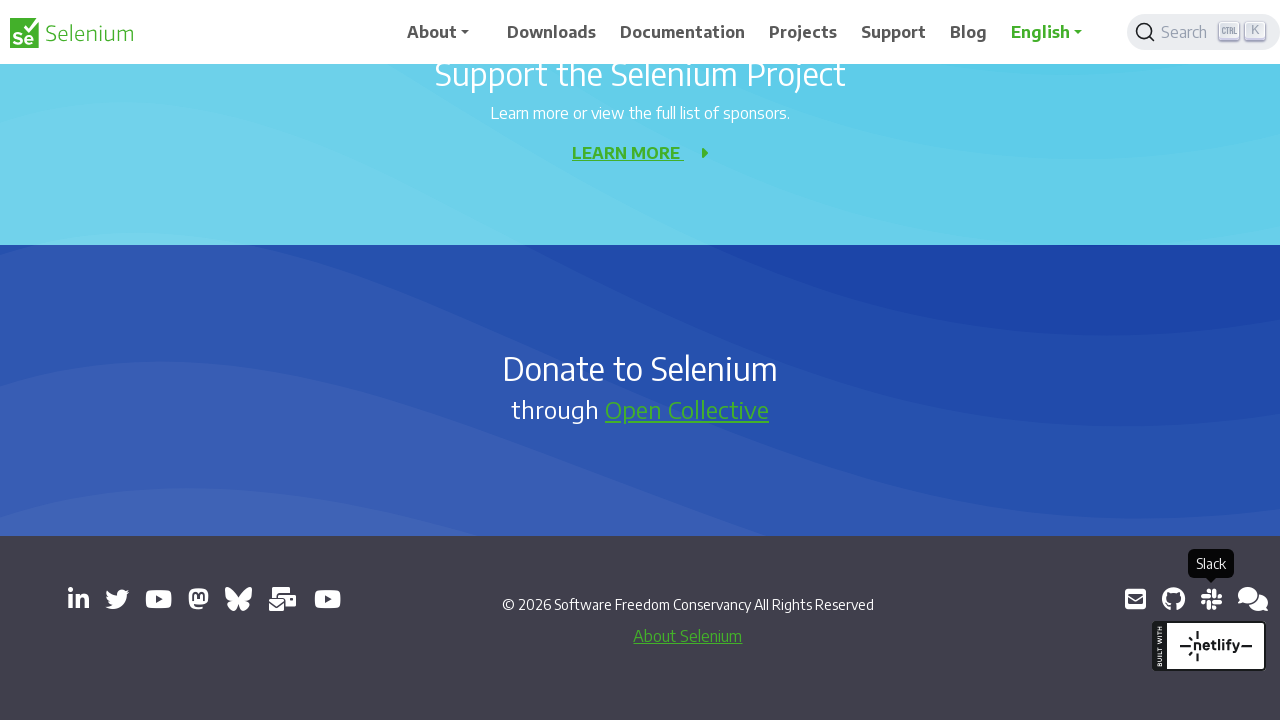

Waited 500ms for new window/tab to open
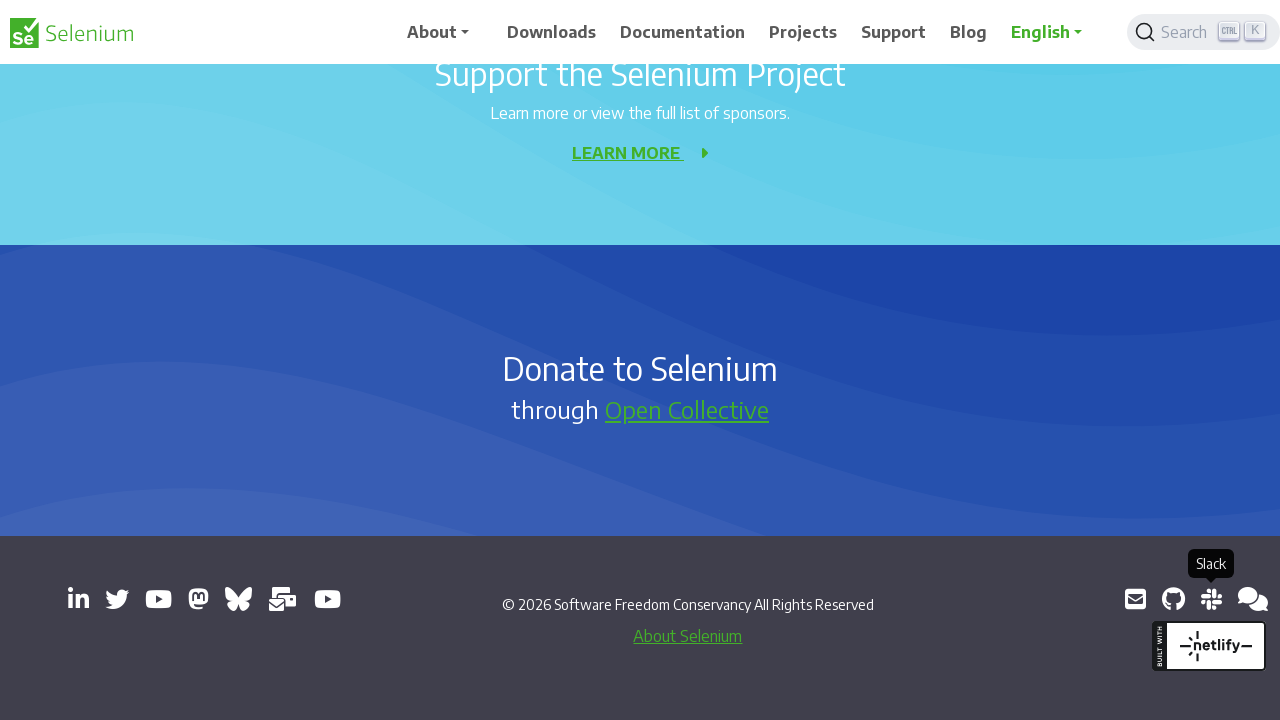

Retrieved href attribute from link: https://web.libera.chat/#selenium
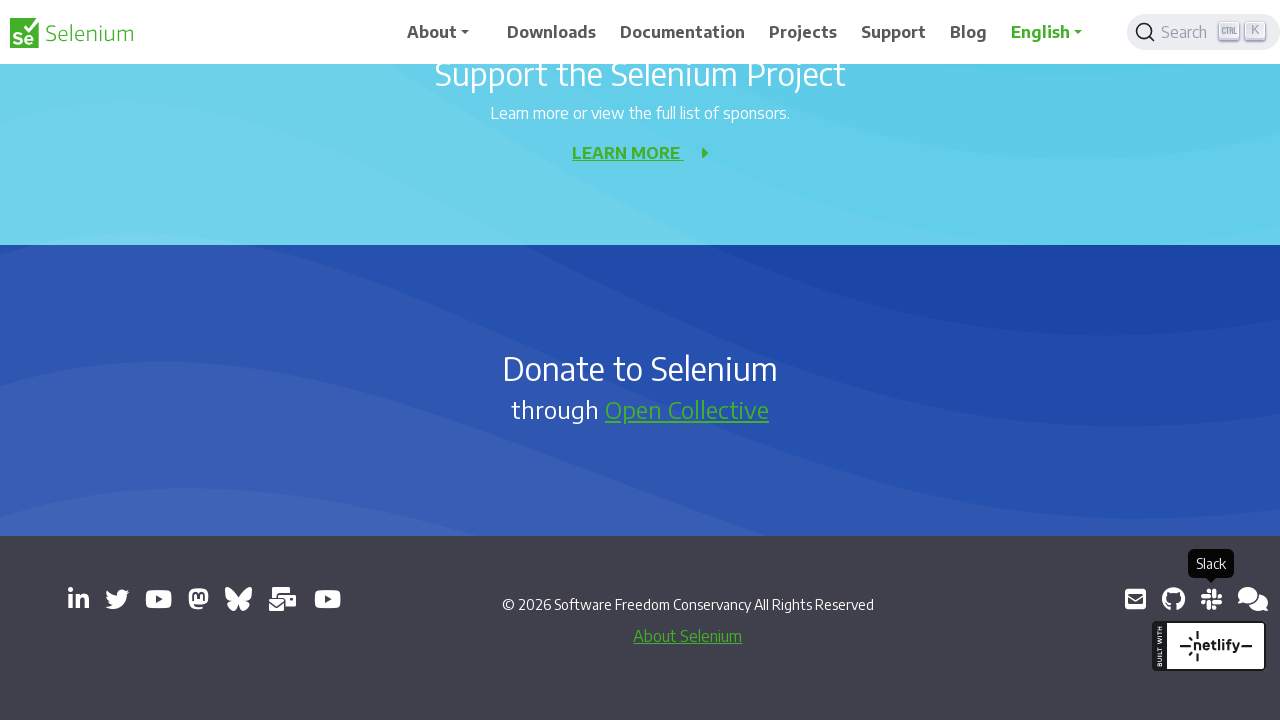

Clicked external link: https://web.libera.chat/#selenium at (1253, 599) on a[target='_blank'] >> nth=12
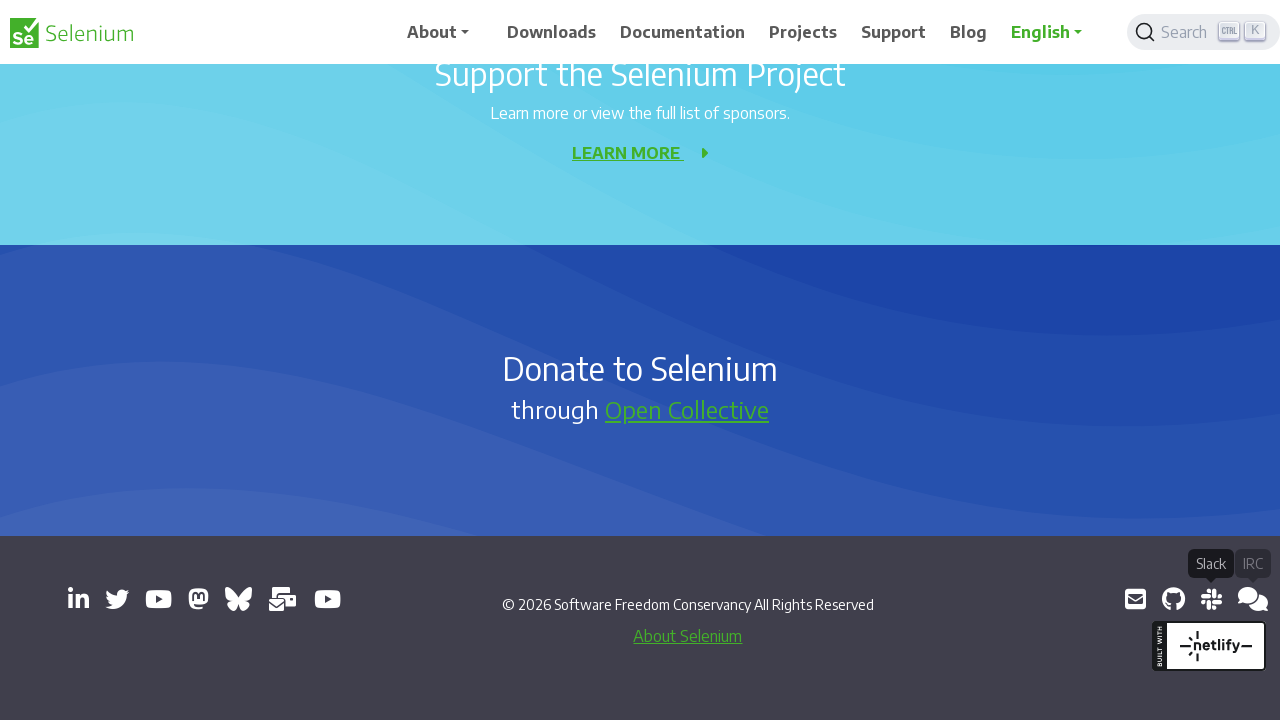

Waited 500ms for new window/tab to open
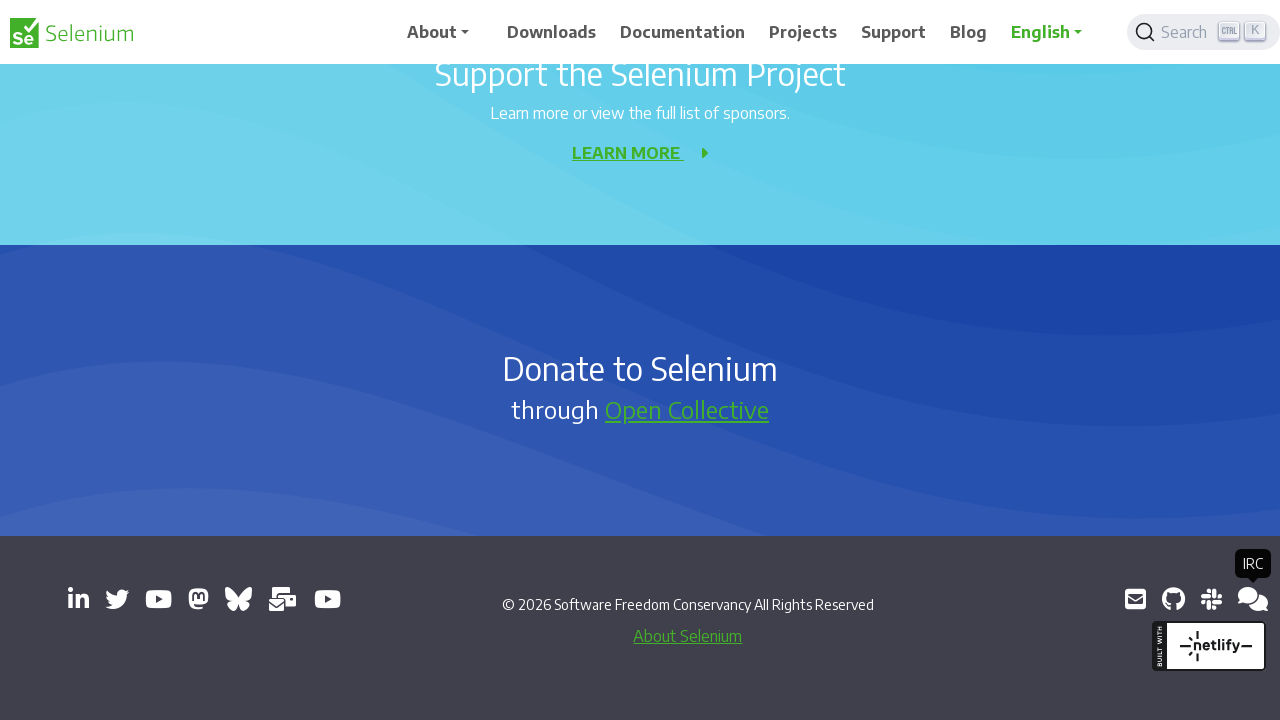

Retrieved href attribute from link: https://groups.google.com/g/selenium-developers
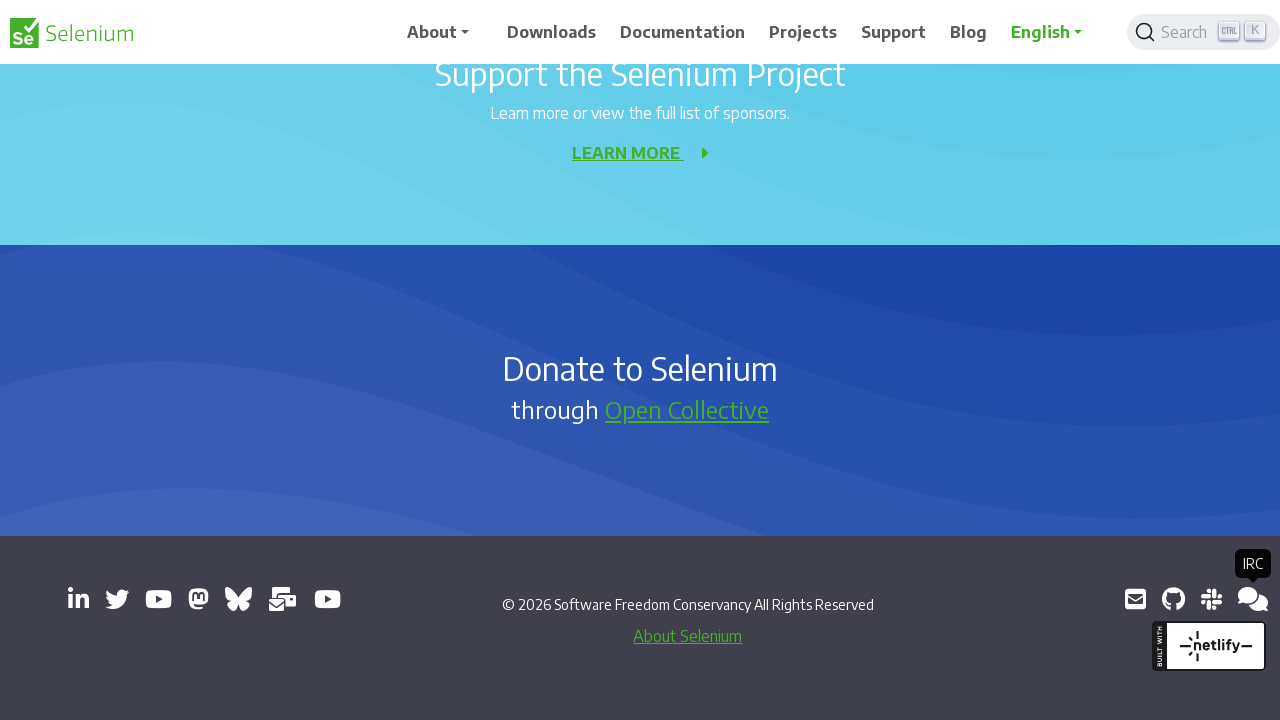

Clicked external link: https://groups.google.com/g/selenium-developers at (1248, 599) on a[target='_blank'] >> nth=13
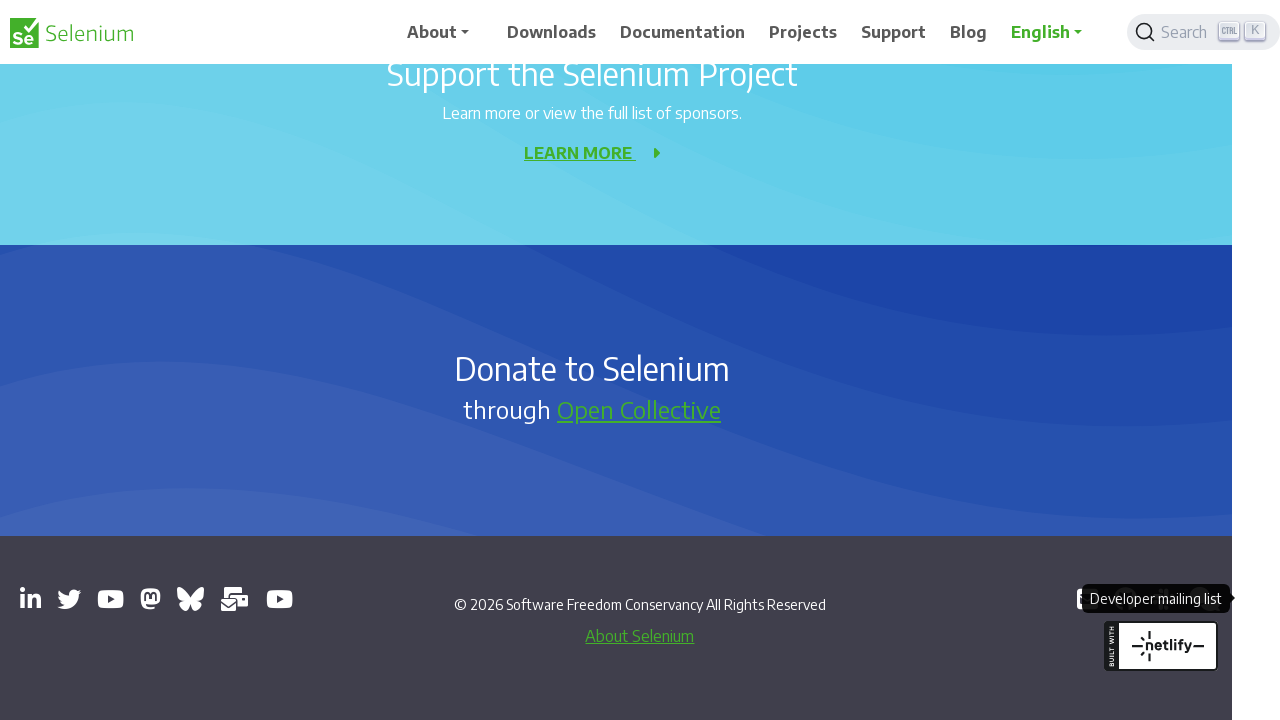

Waited 500ms for new window/tab to open
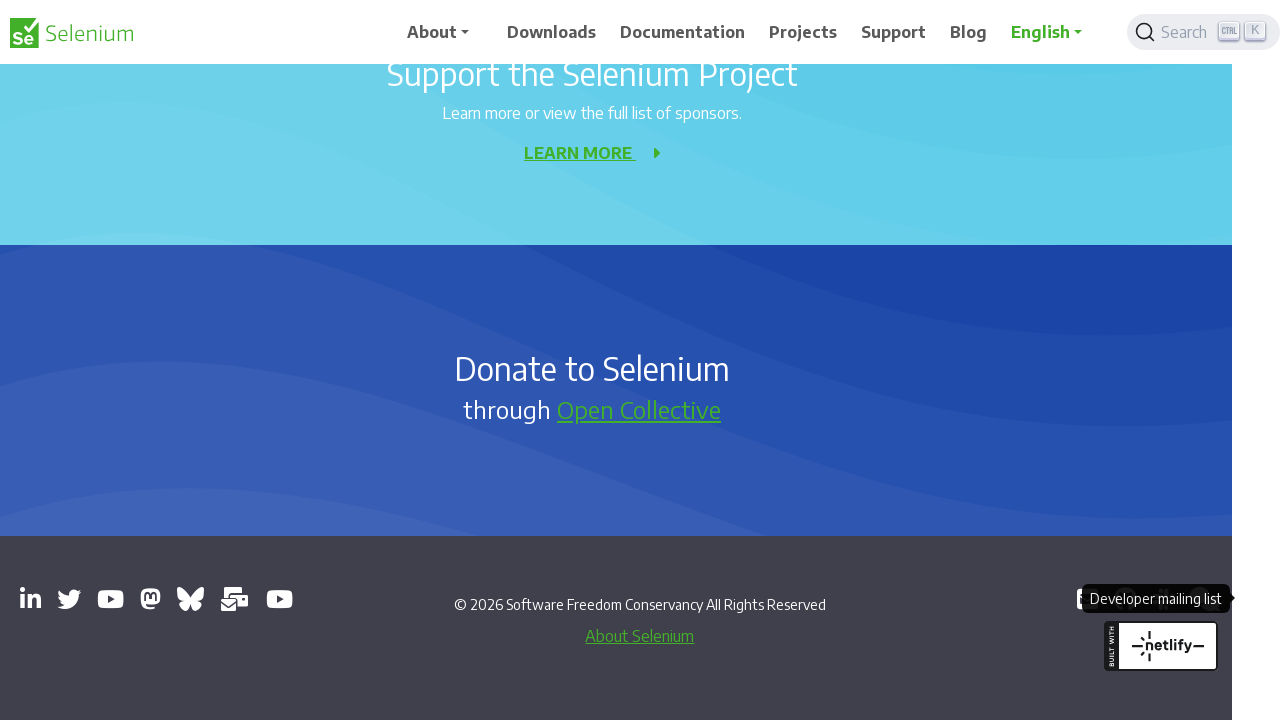

Waited 2000ms for all windows/tabs to fully open
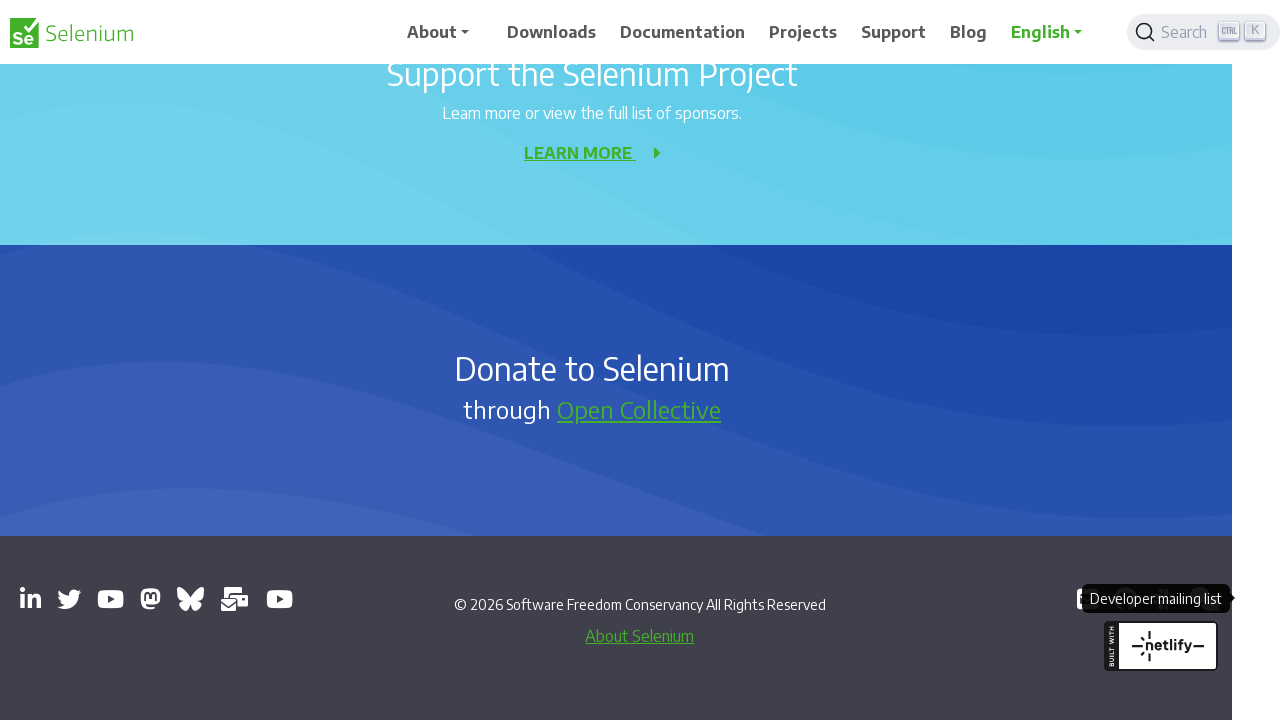

Retrieved all open pages/windows from context - Total: 14
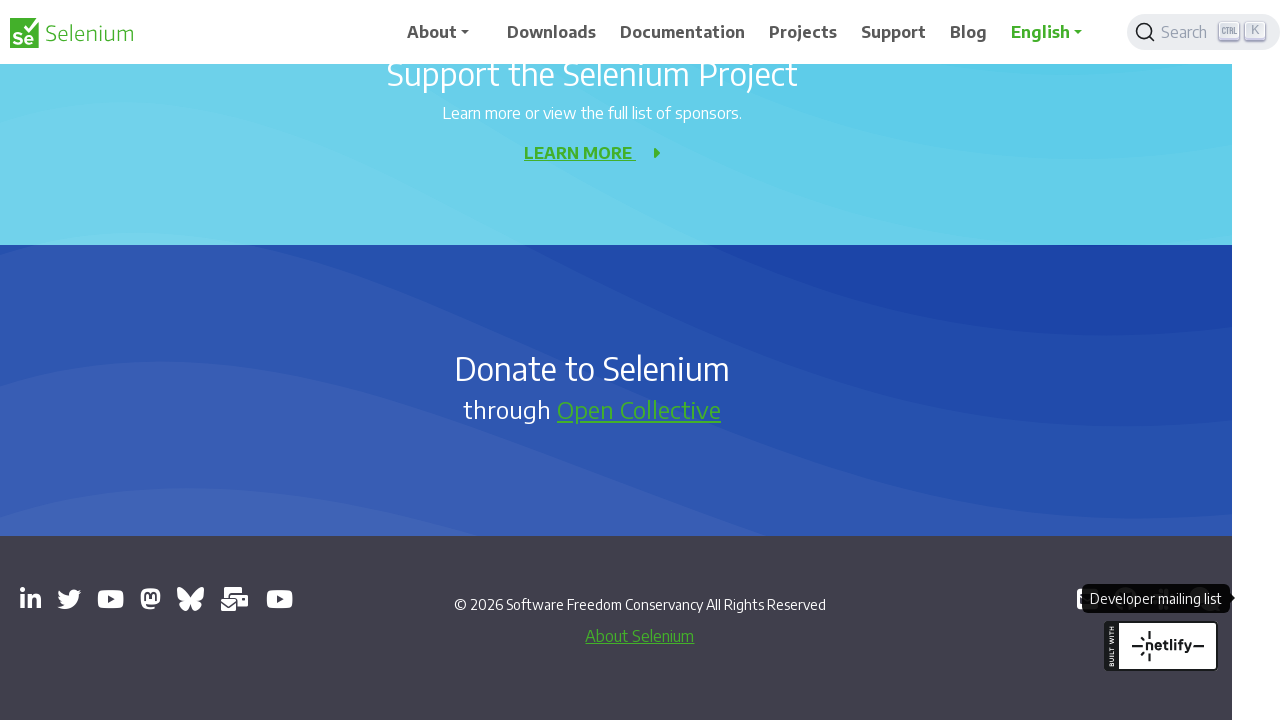

Verified opened page URL: https://www.selenium.dev/
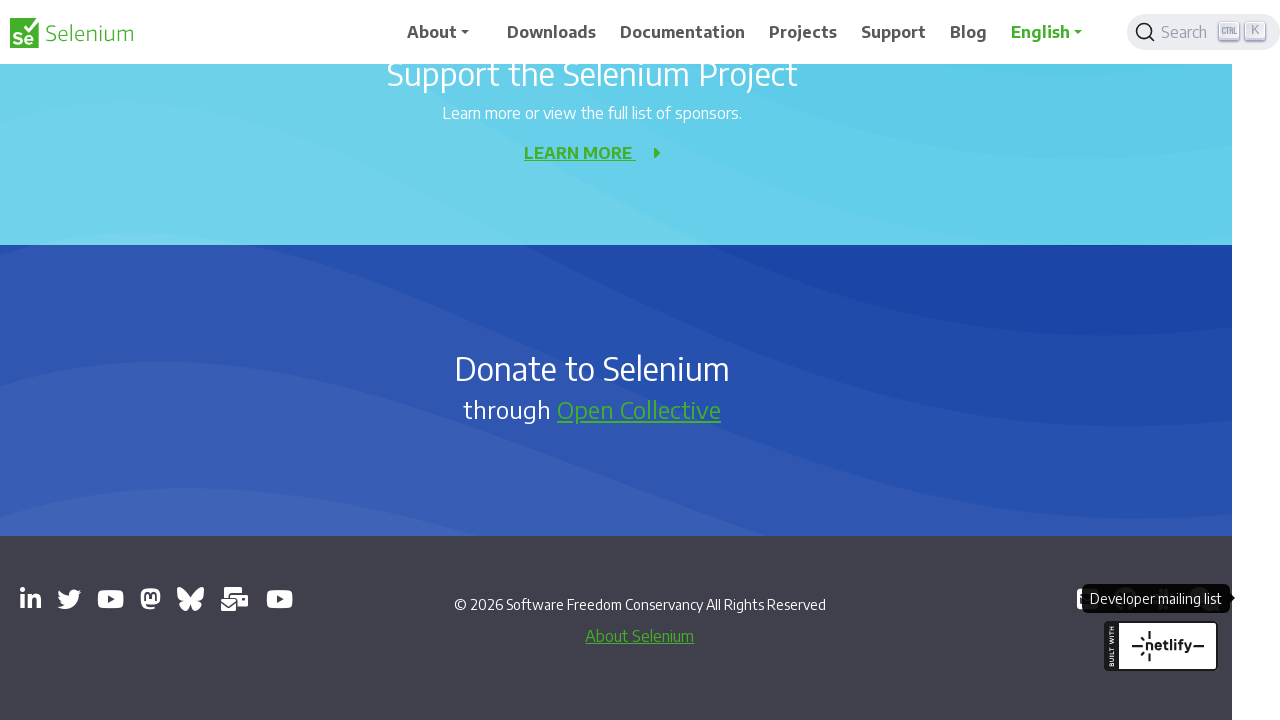

Verified opened page URL: https://seleniumconf.com/register/?utm_medium=Referral&utm_source=selenium.dev&utm_campaign=register
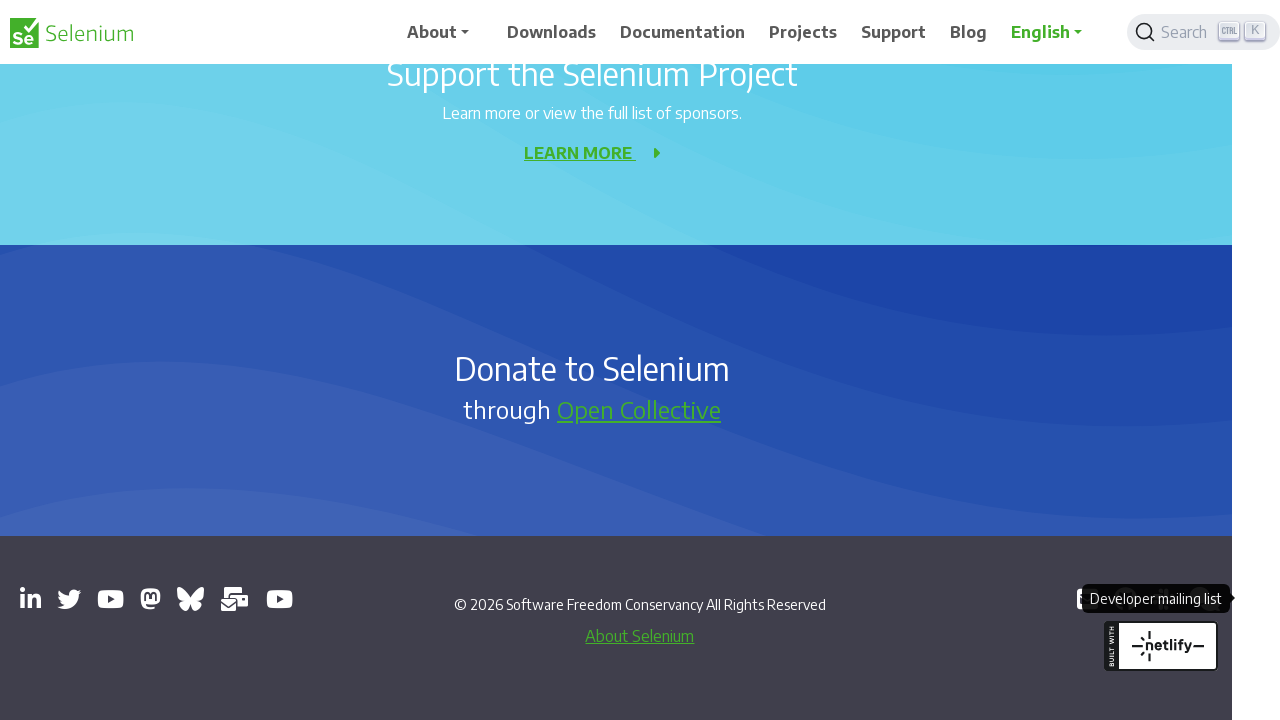

Verified opened page URL: chrome-error://chromewebdata/
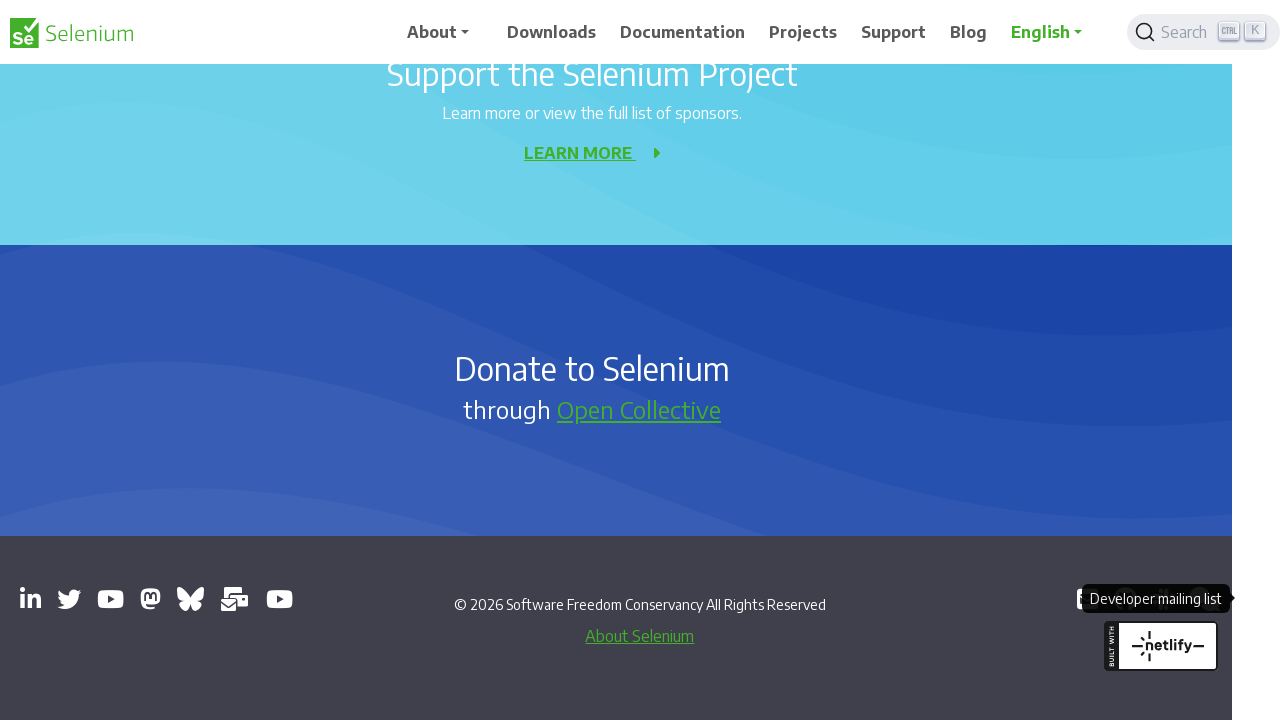

Verified opened page URL: chrome-error://chromewebdata/
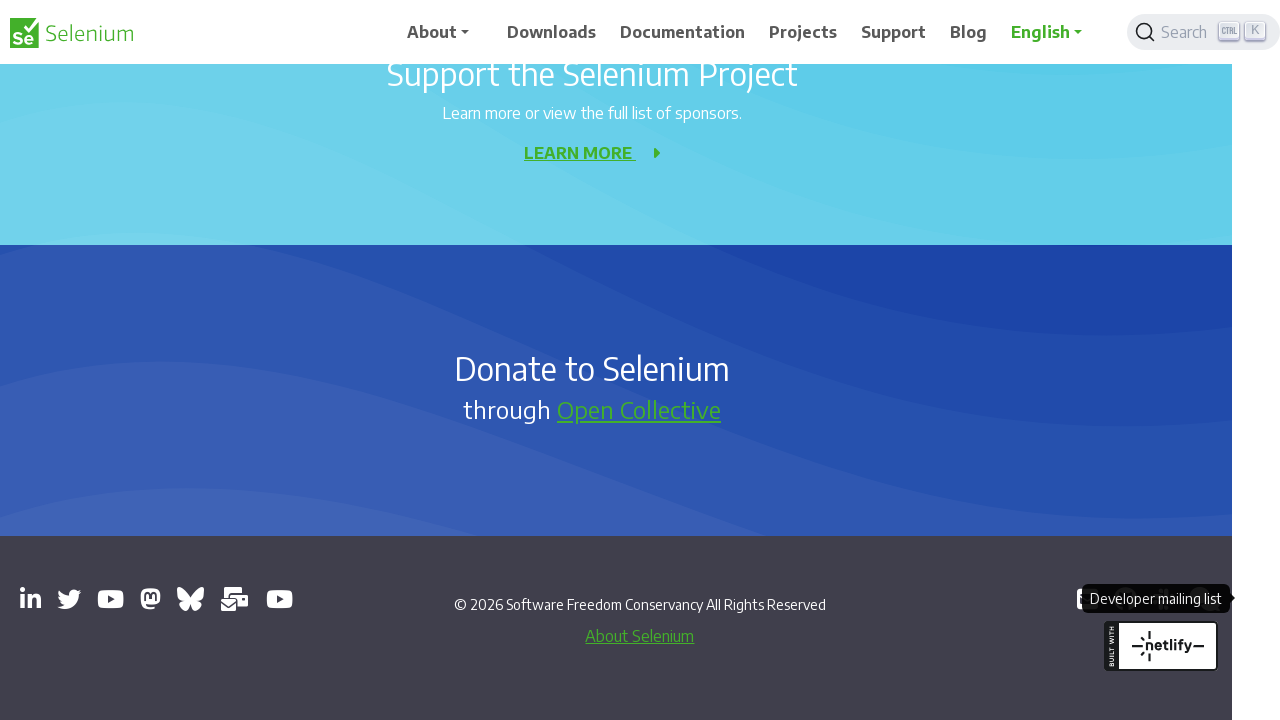

Verified opened page URL: chrome-error://chromewebdata/
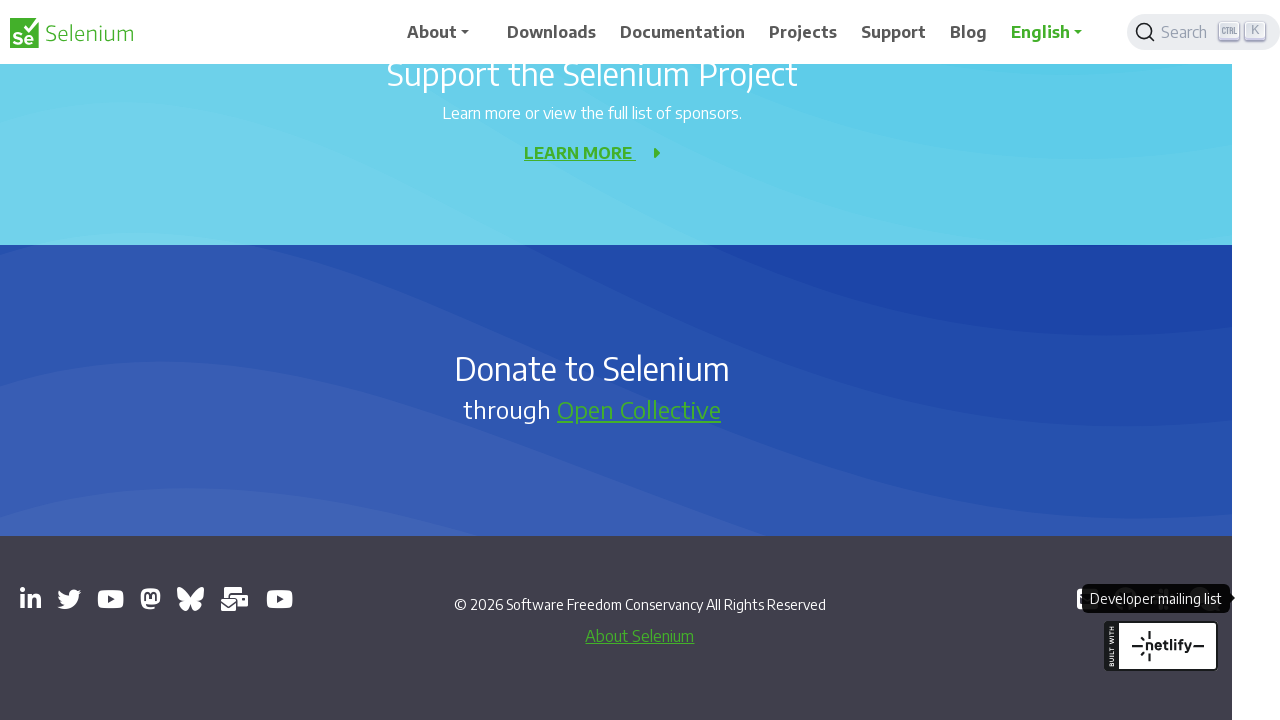

Verified opened page URL: https://www.youtube.com/@SeleniumHQProject
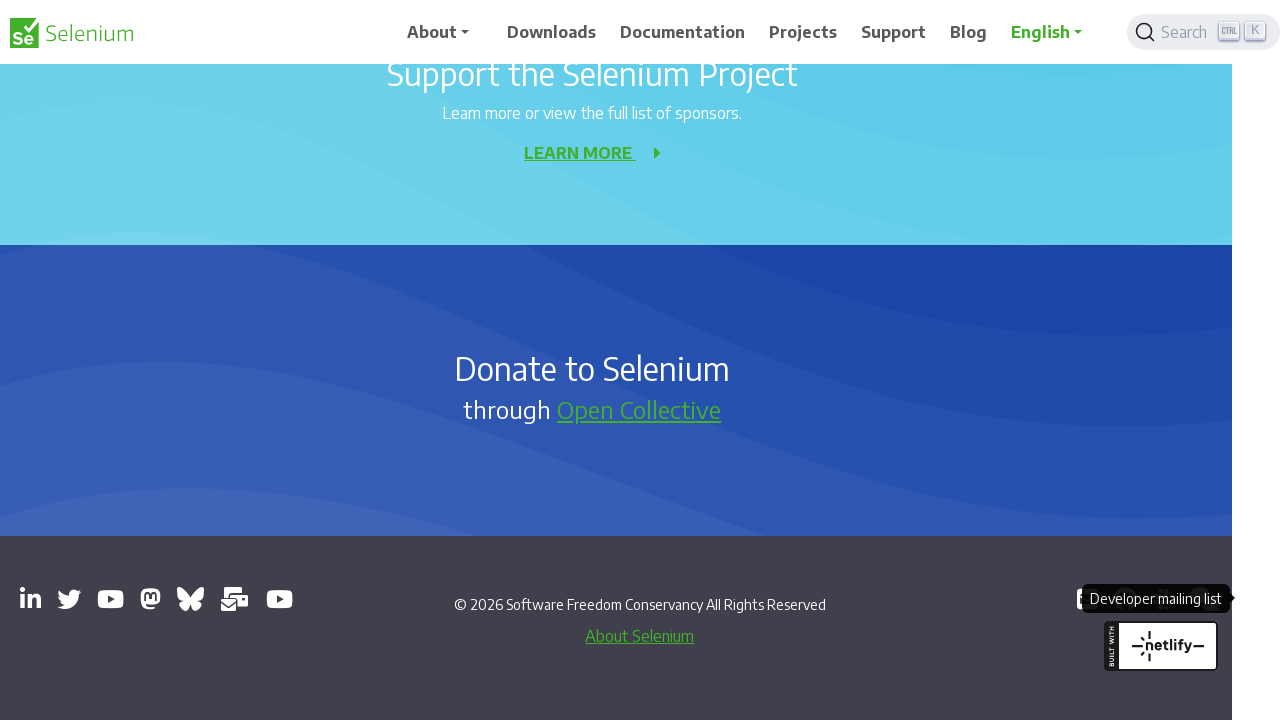

Verified opened page URL: https://mastodon.social/redirect/accounts/110869641967823055
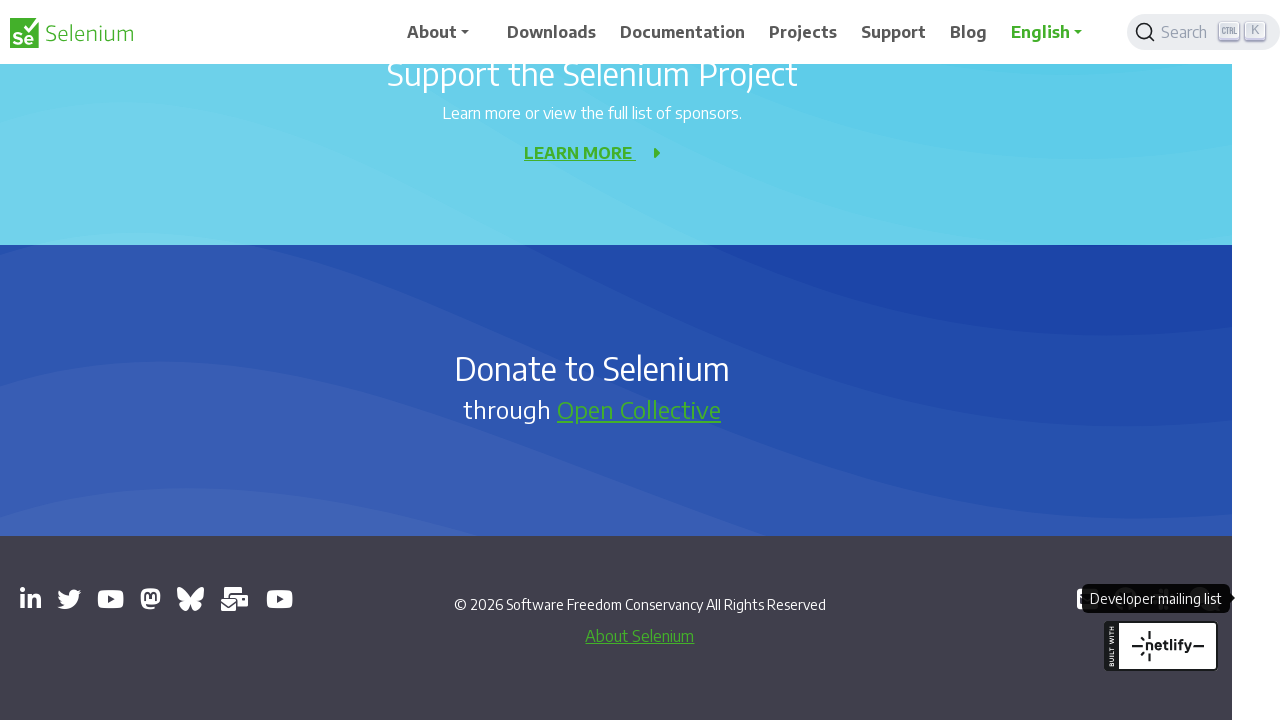

Verified opened page URL: https://bsky.app/profile/seleniumconf.bsky.social
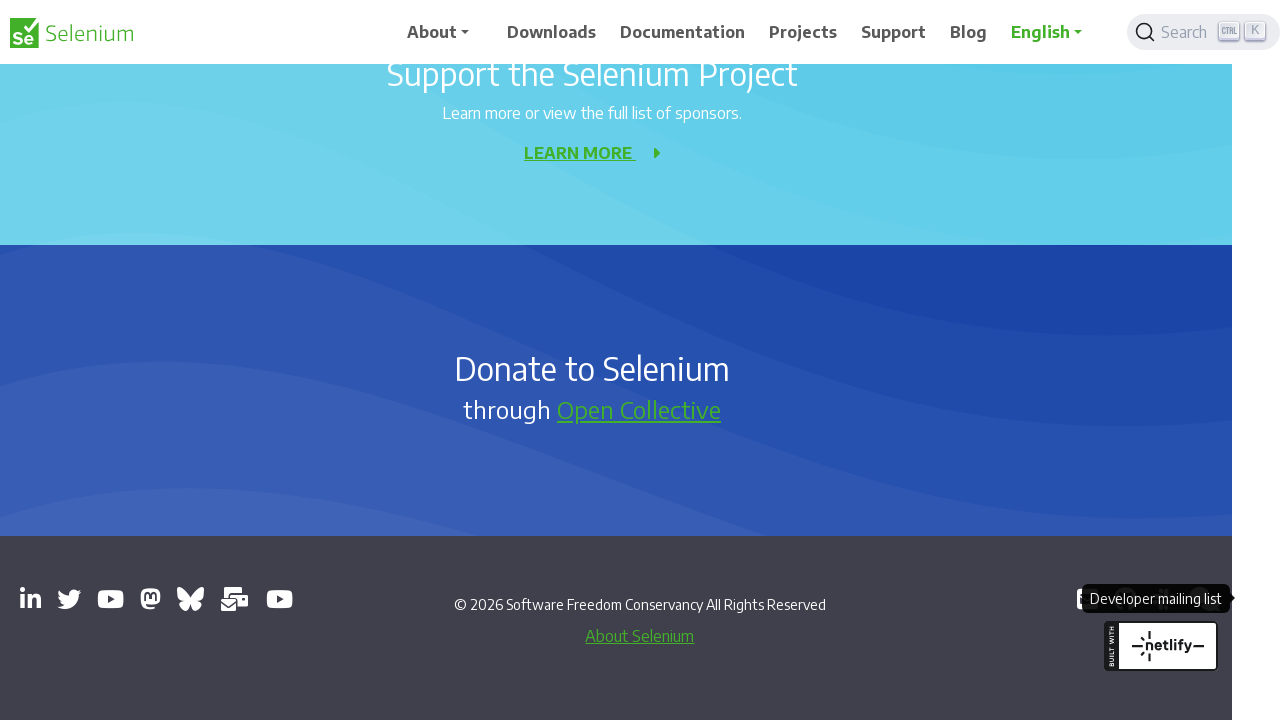

Verified opened page URL: https://groups.google.com/g/selenium-users
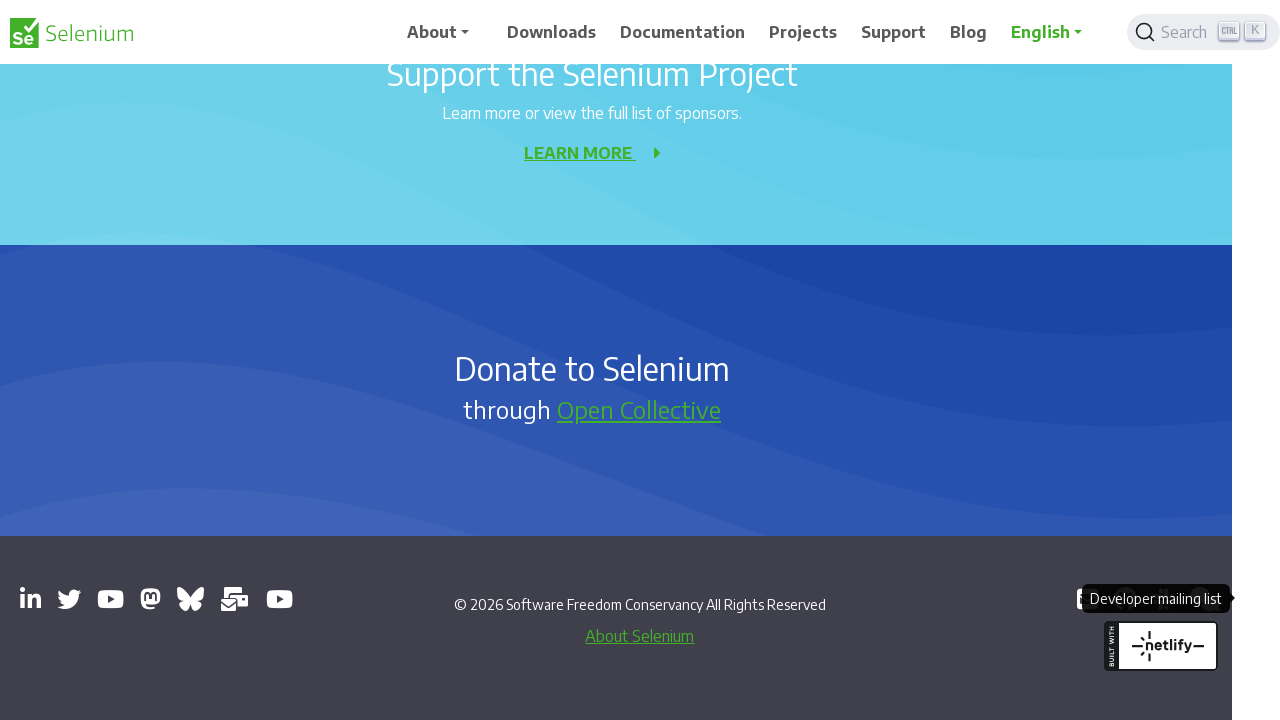

Verified opened page URL: https://www.youtube.com/channel/UCbDlgX_613xNMrDqCe3QNEw
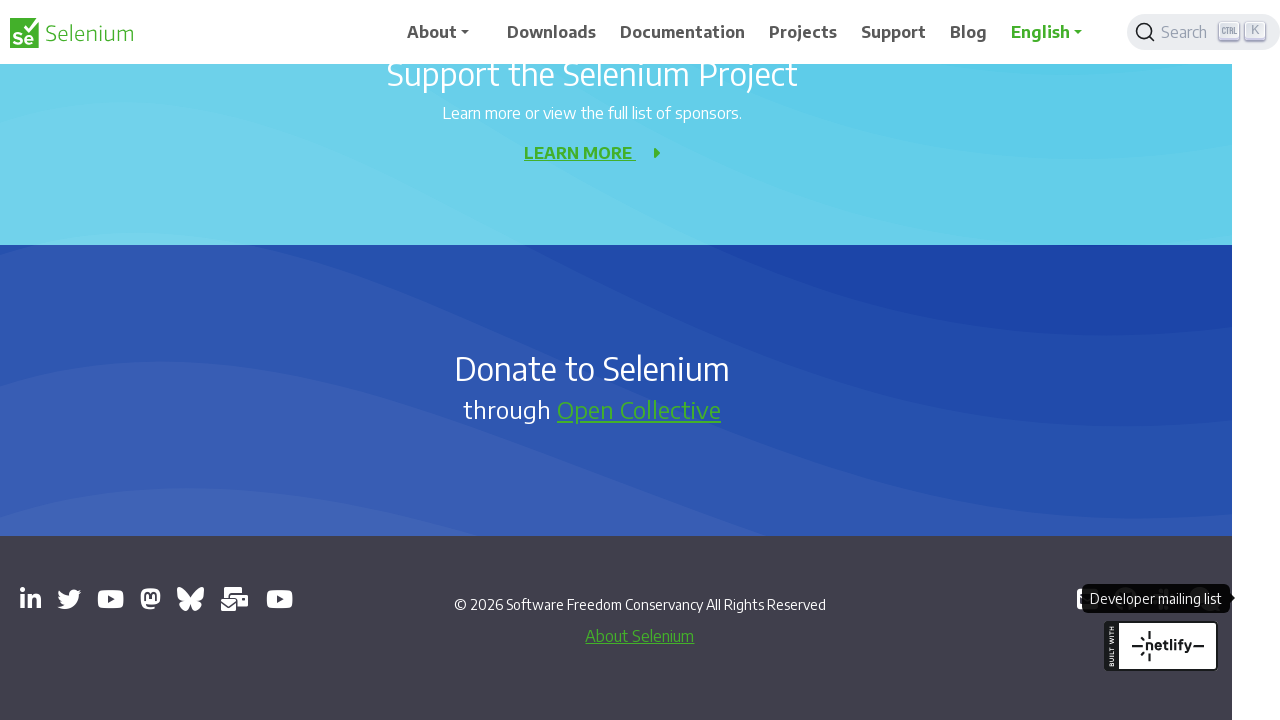

Verified opened page URL: https://github.com/seleniumhq/selenium
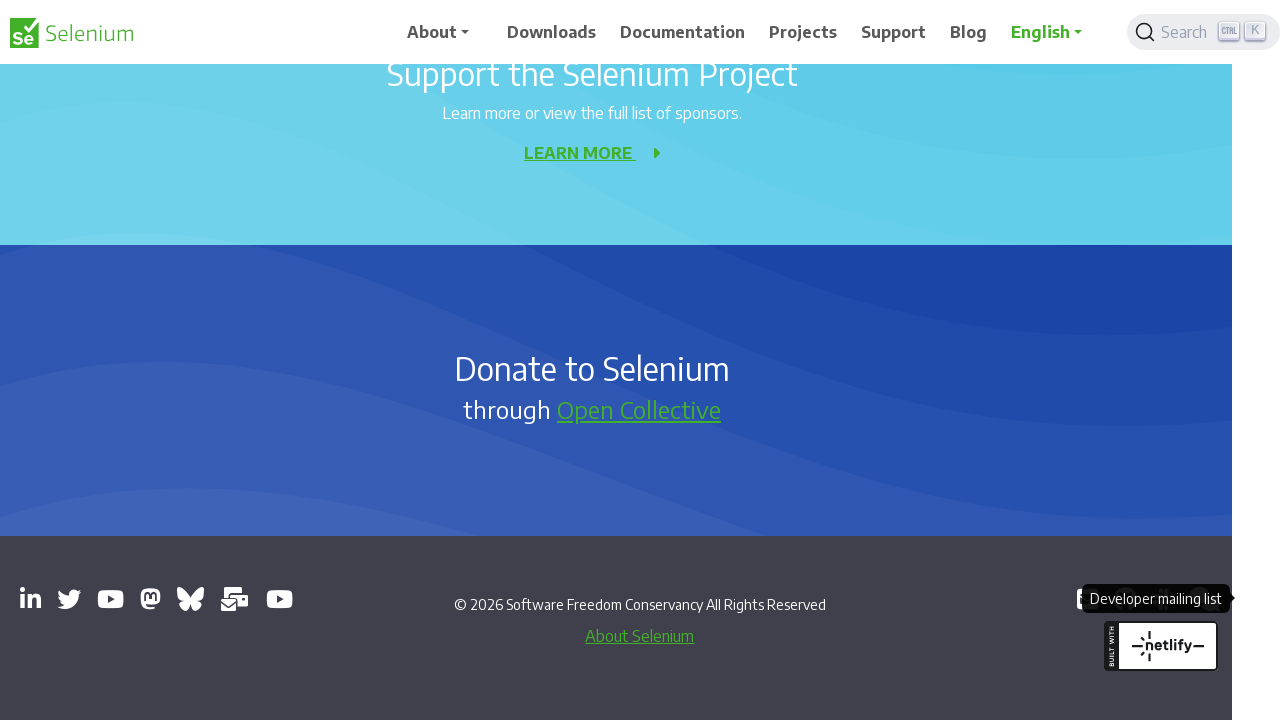

Verified opened page URL: https://inviter.co/seleniumhq
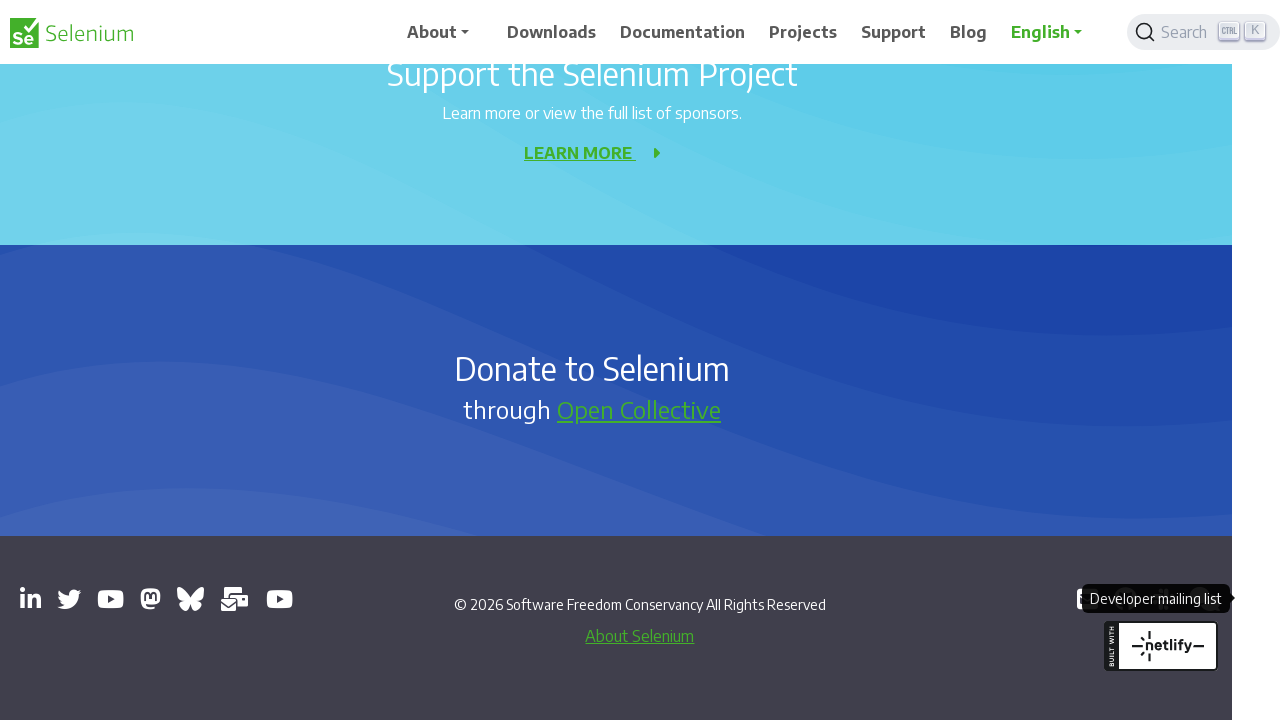

Verified opened page URL: https://web.libera.chat/#selenium
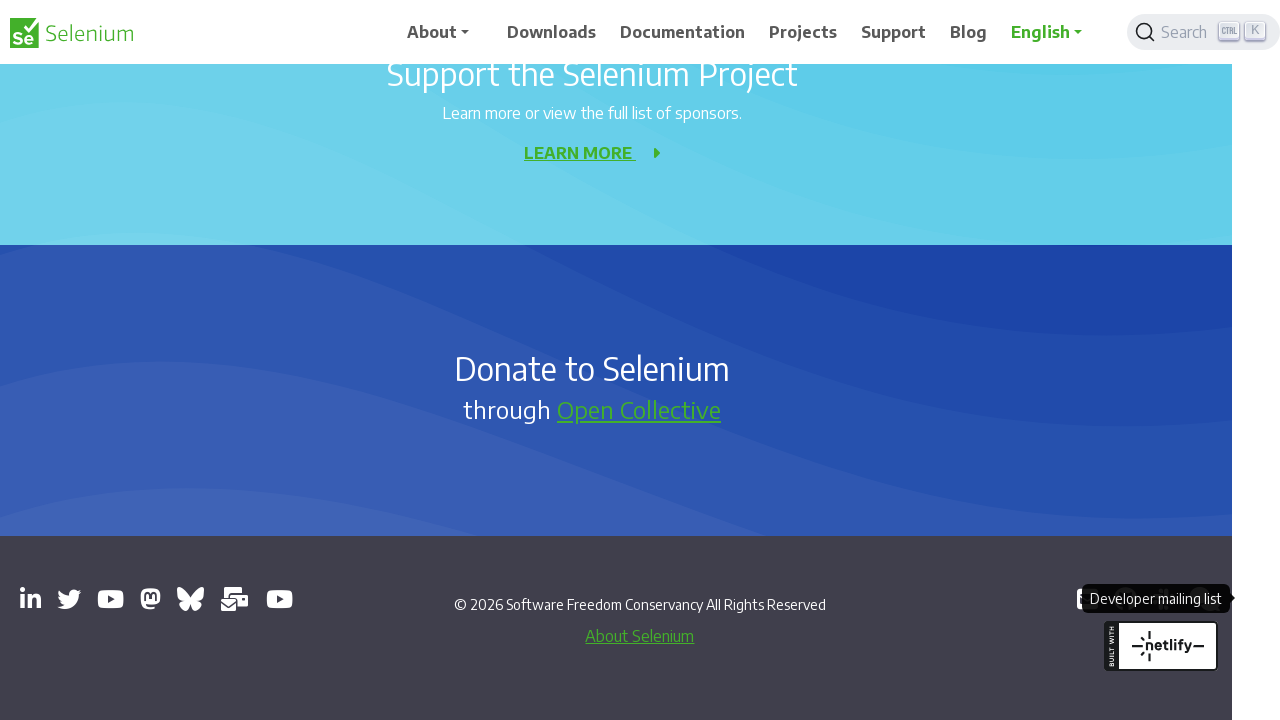

Verified opened page URL: https://groups.google.com/g/selenium-developers
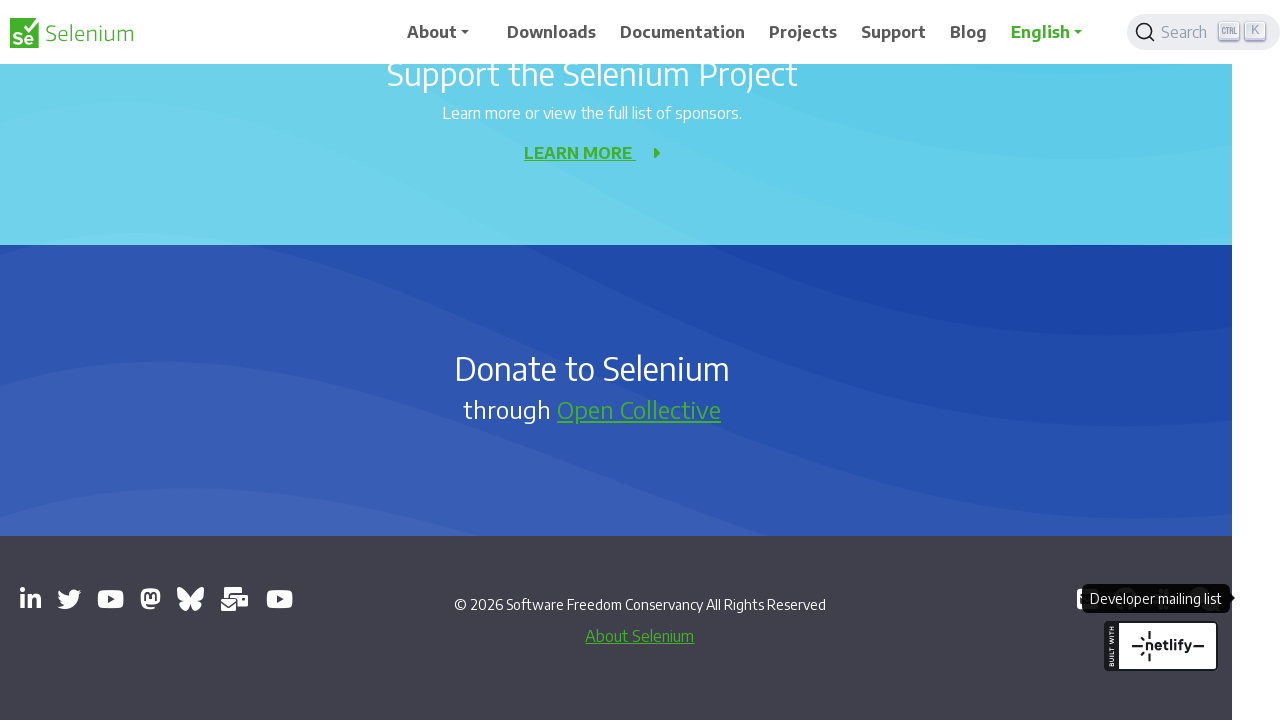

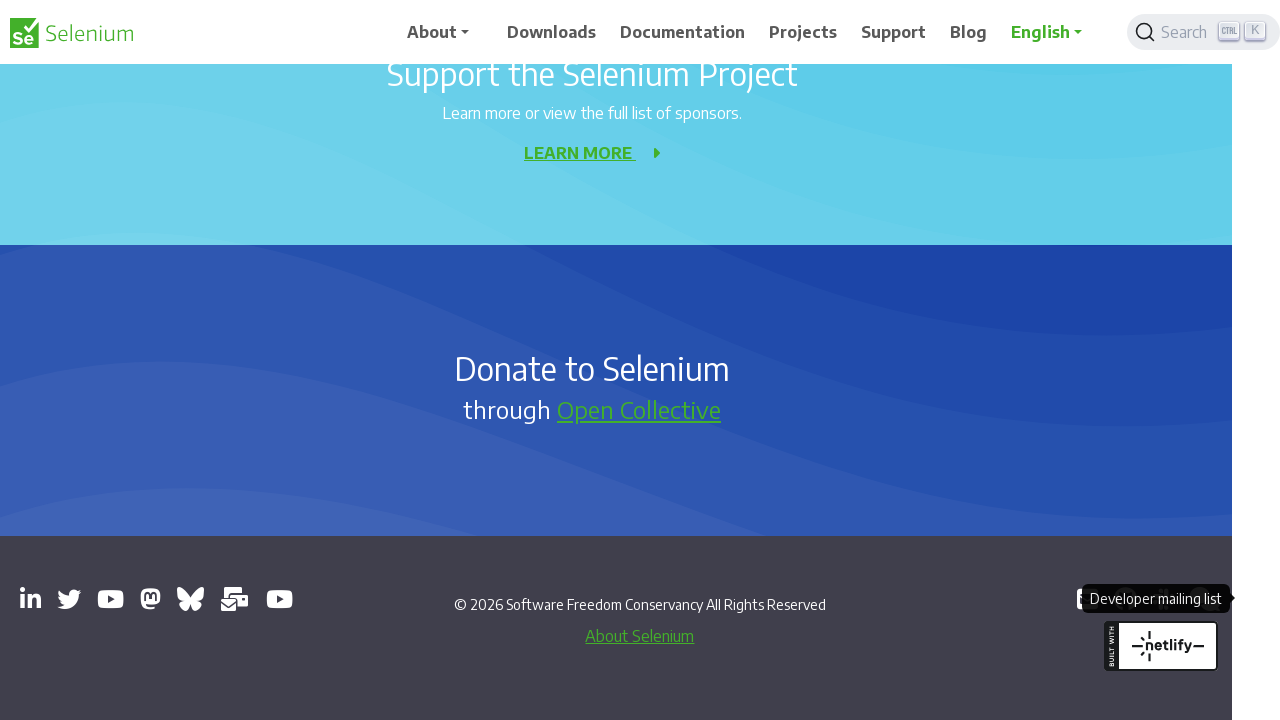